Fills out a Panda Express guest experience survey by entering a survey code, then completing the survey questions by selecting radio button options and providing an email address.

Starting URL: https://www.pandaguestexperience.com/

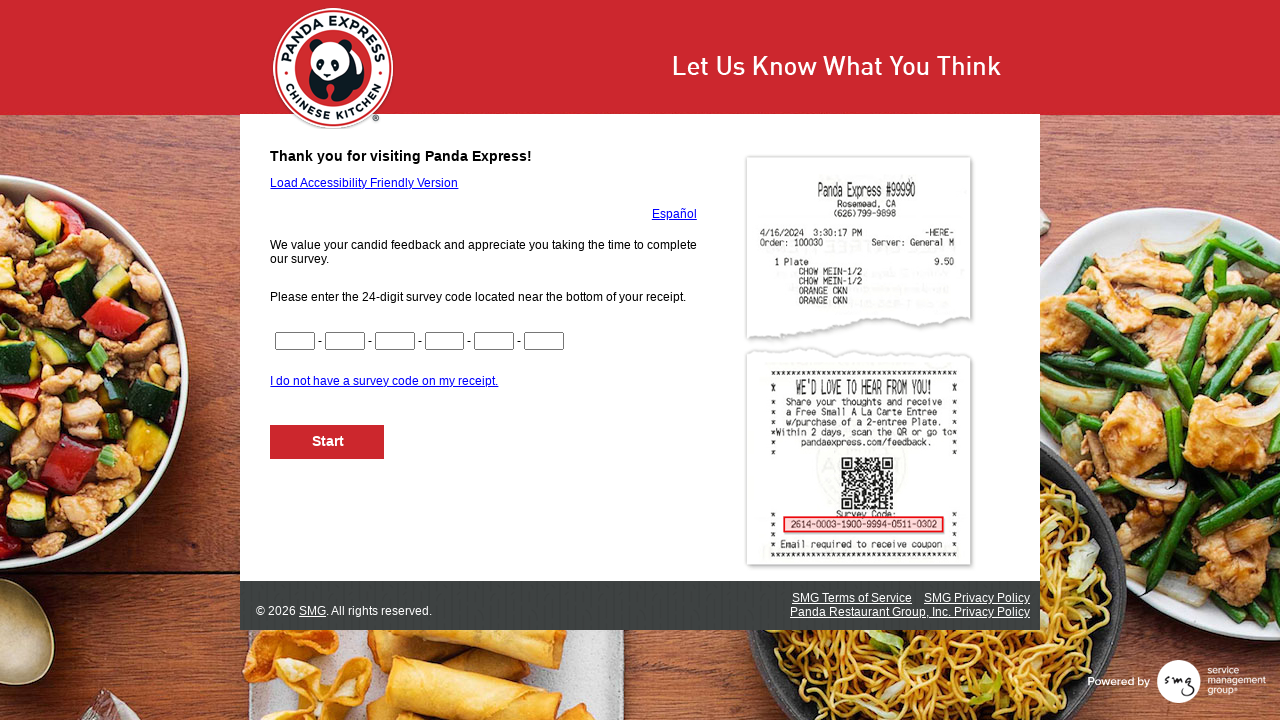

Filled survey code input CN1 with '1234' on input[name='CN1']
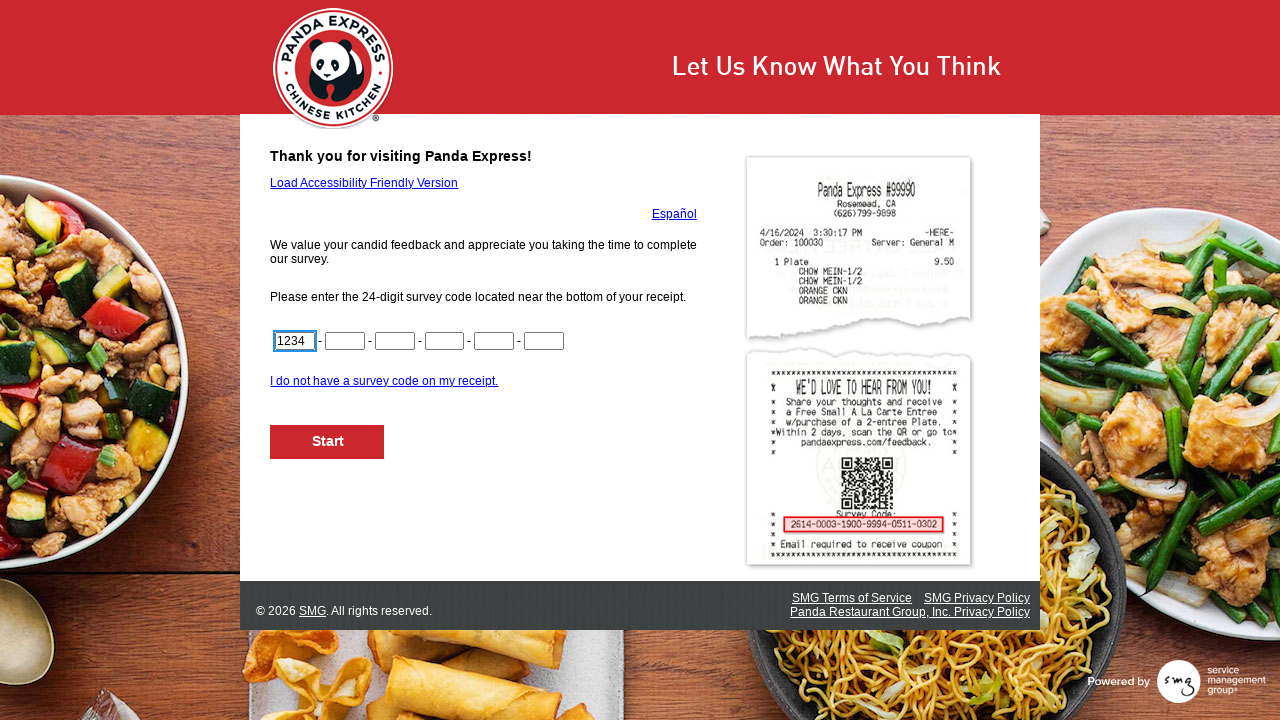

Filled survey code input CN2 with '5678' on input[name='CN2']
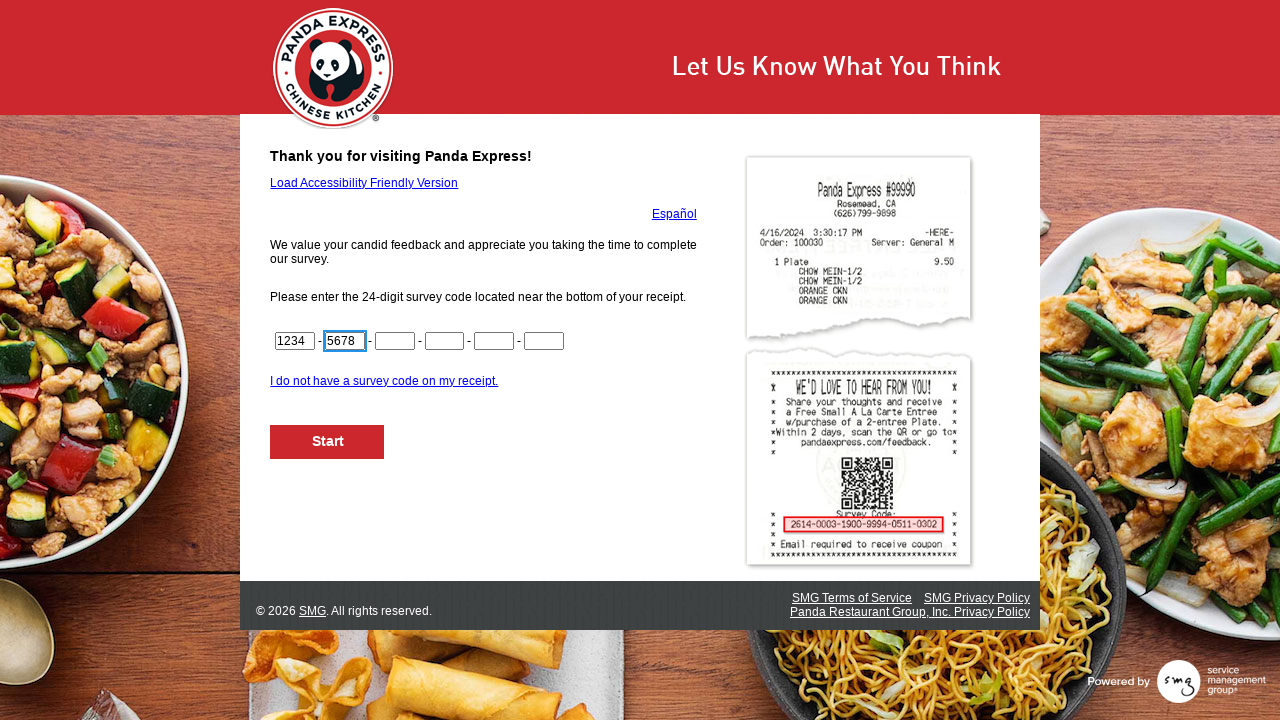

Filled survey code input CN3 with '9012' on input[name='CN3']
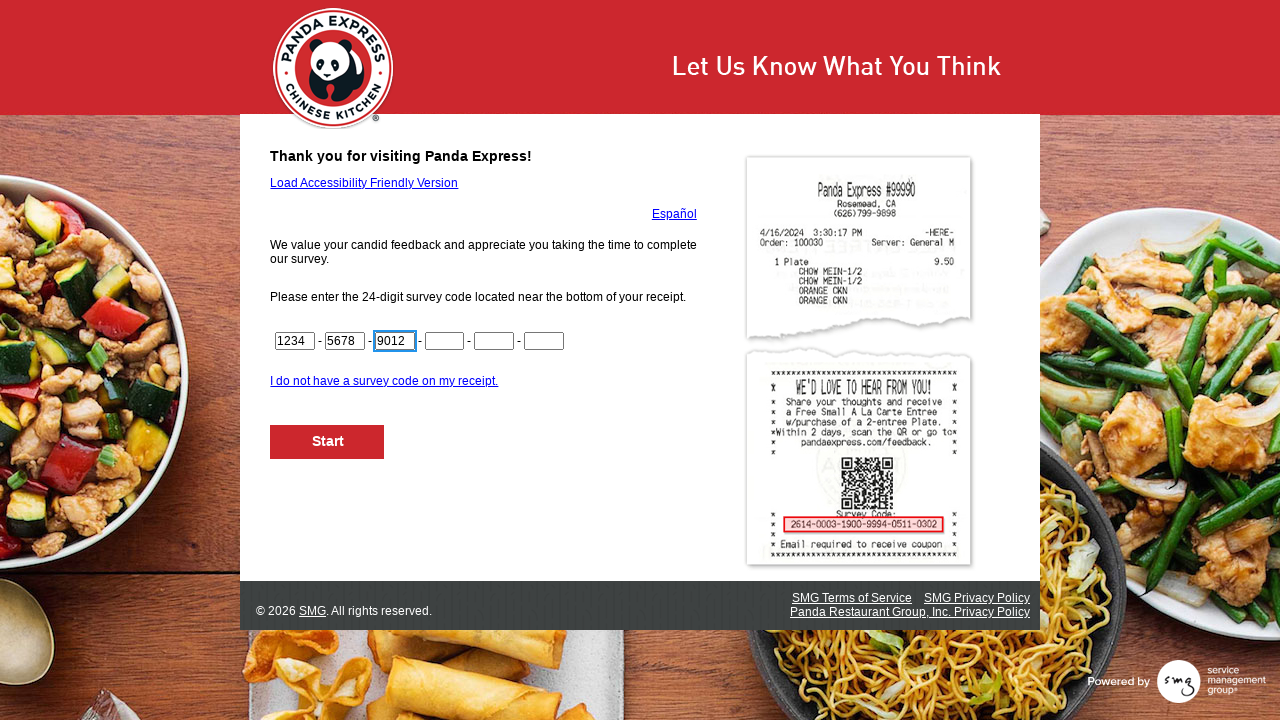

Filled survey code input CN4 with '3456' on input[name='CN4']
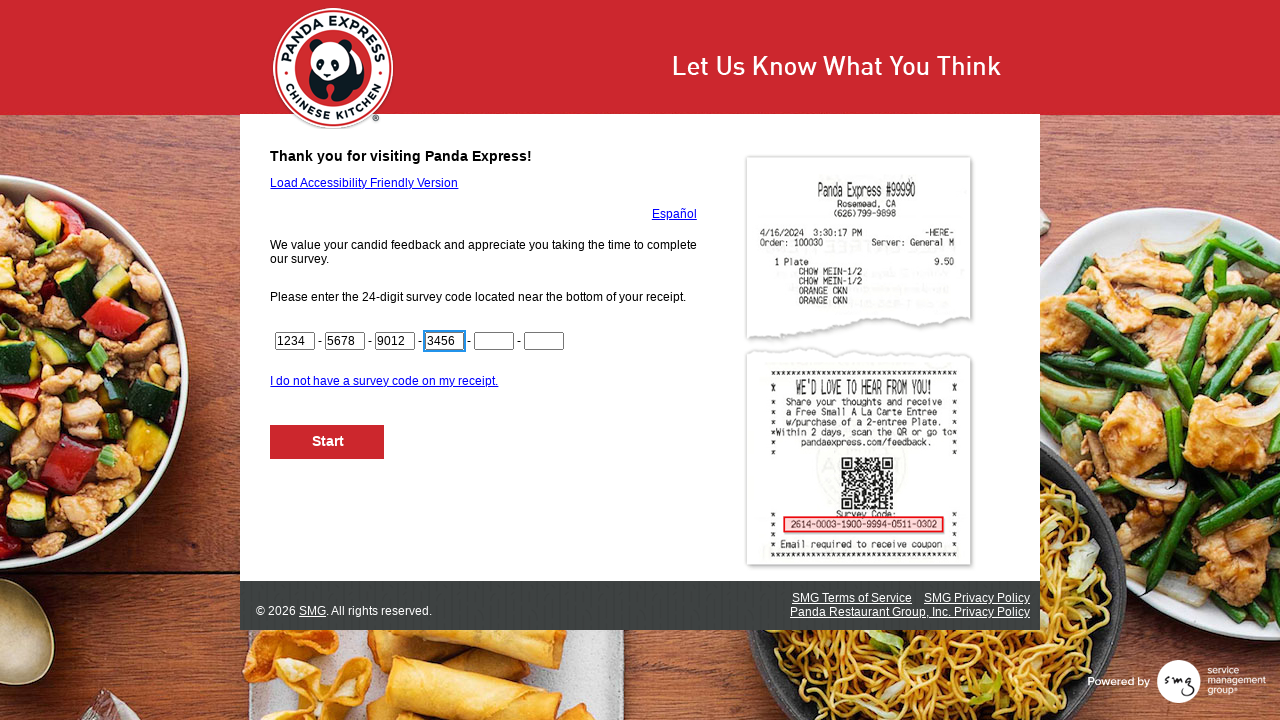

Filled survey code input CN5 with '7890' on input[name='CN5']
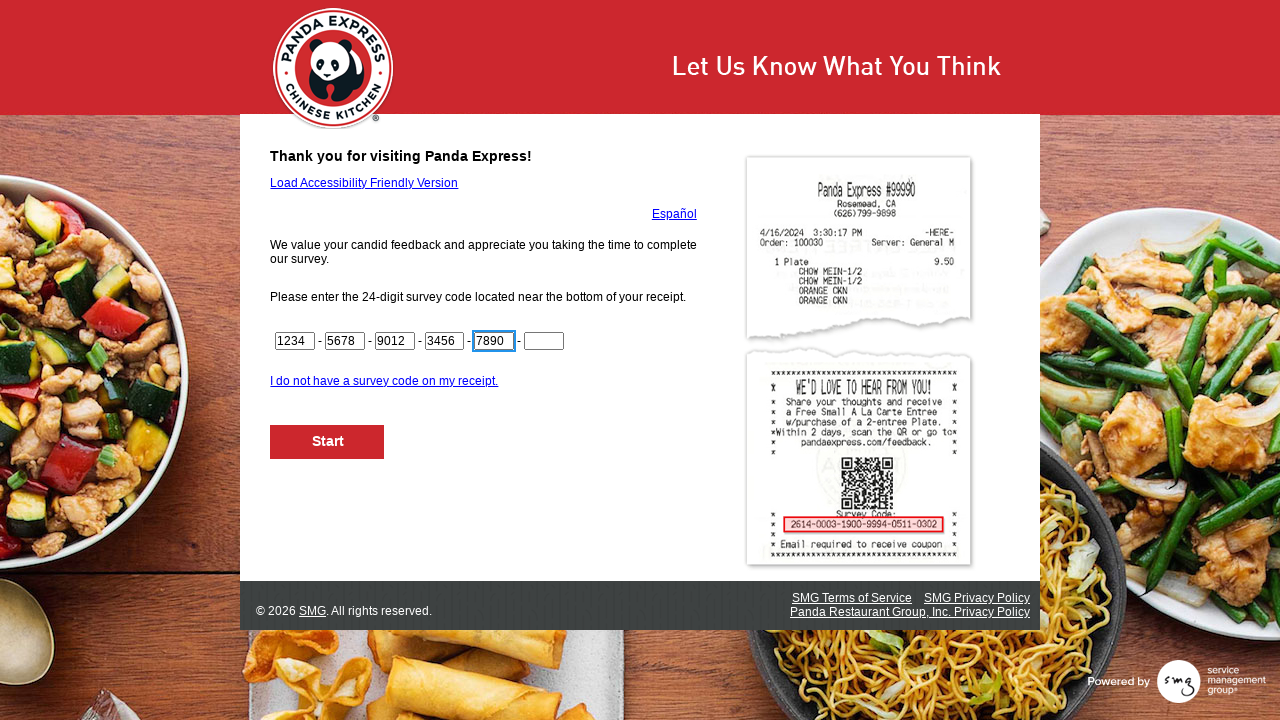

Filled survey code input CN6 with '12' on input[name='CN6']
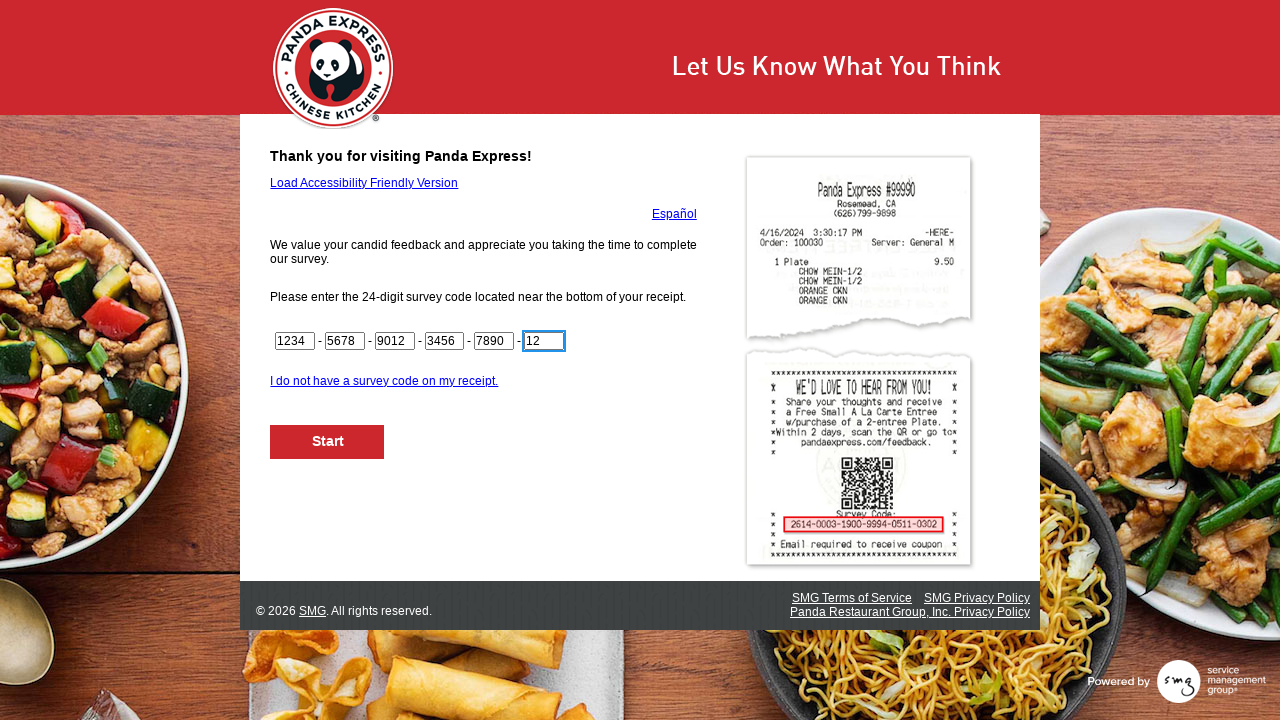

Clicked Next button to submit survey code at (328, 442) on #NextButton
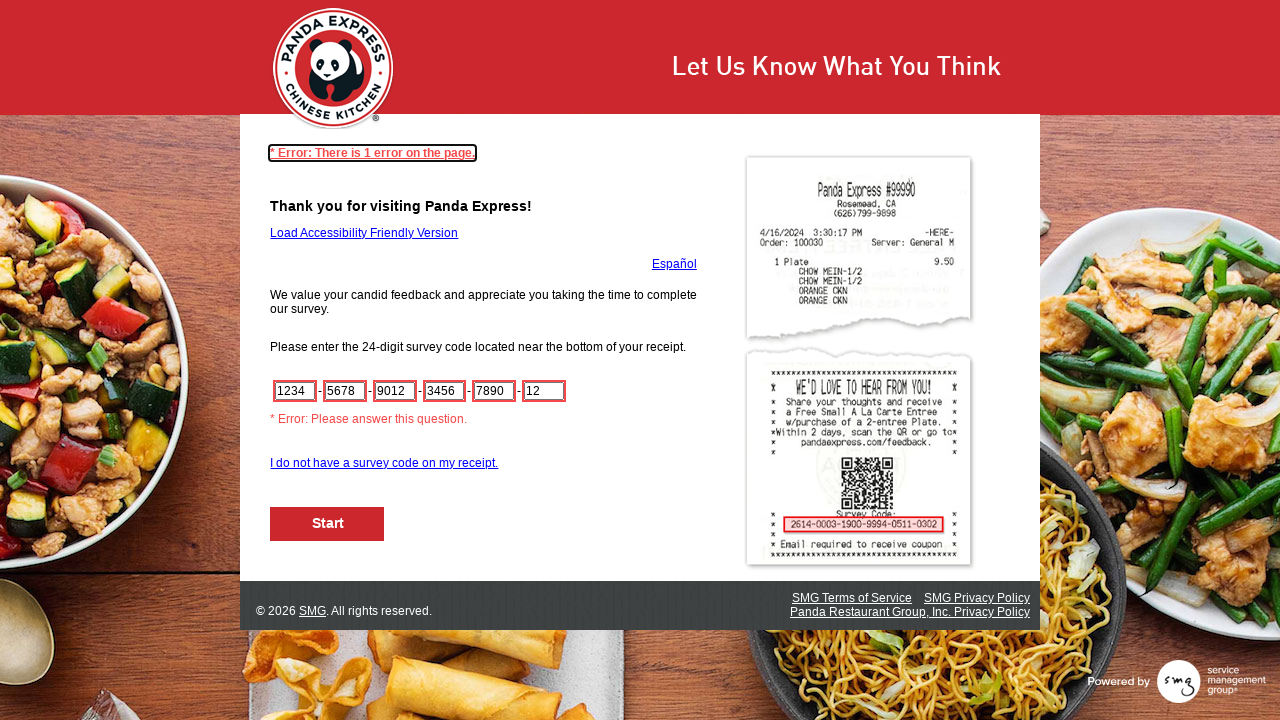

Waited 2000ms for survey page to load
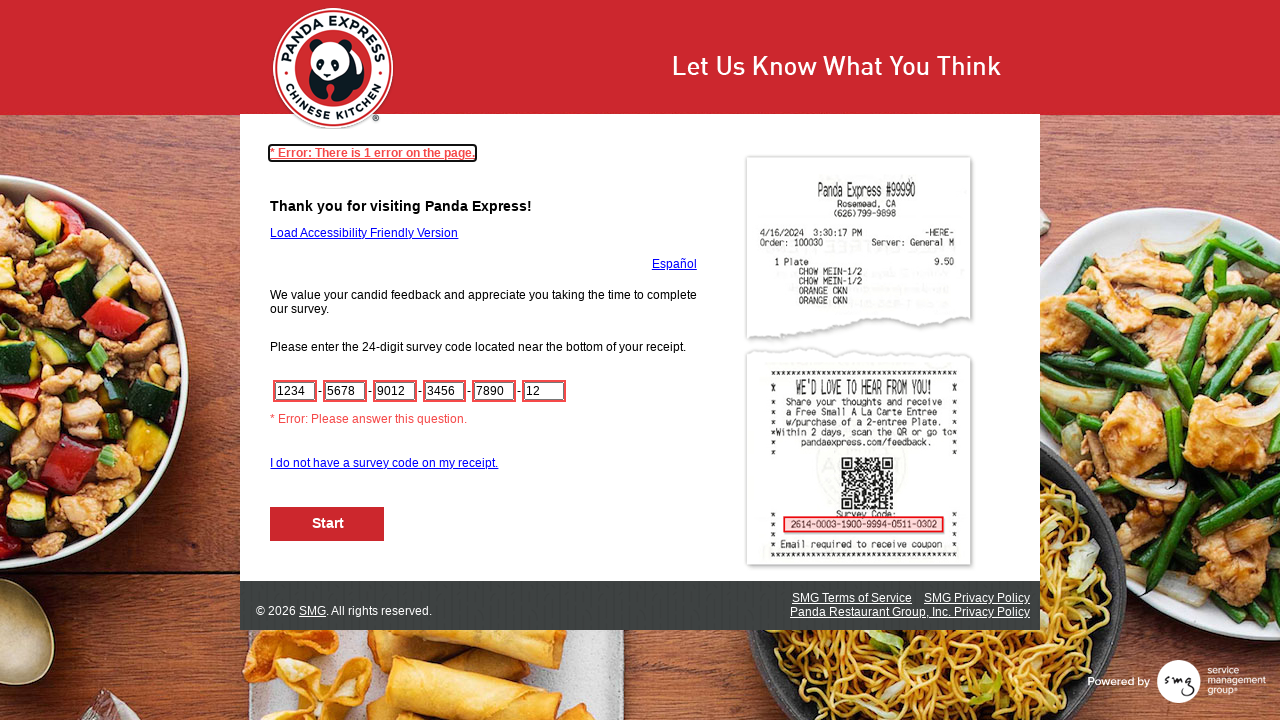

Clicked Next button to proceed to next survey page at (328, 524) on #NextButton
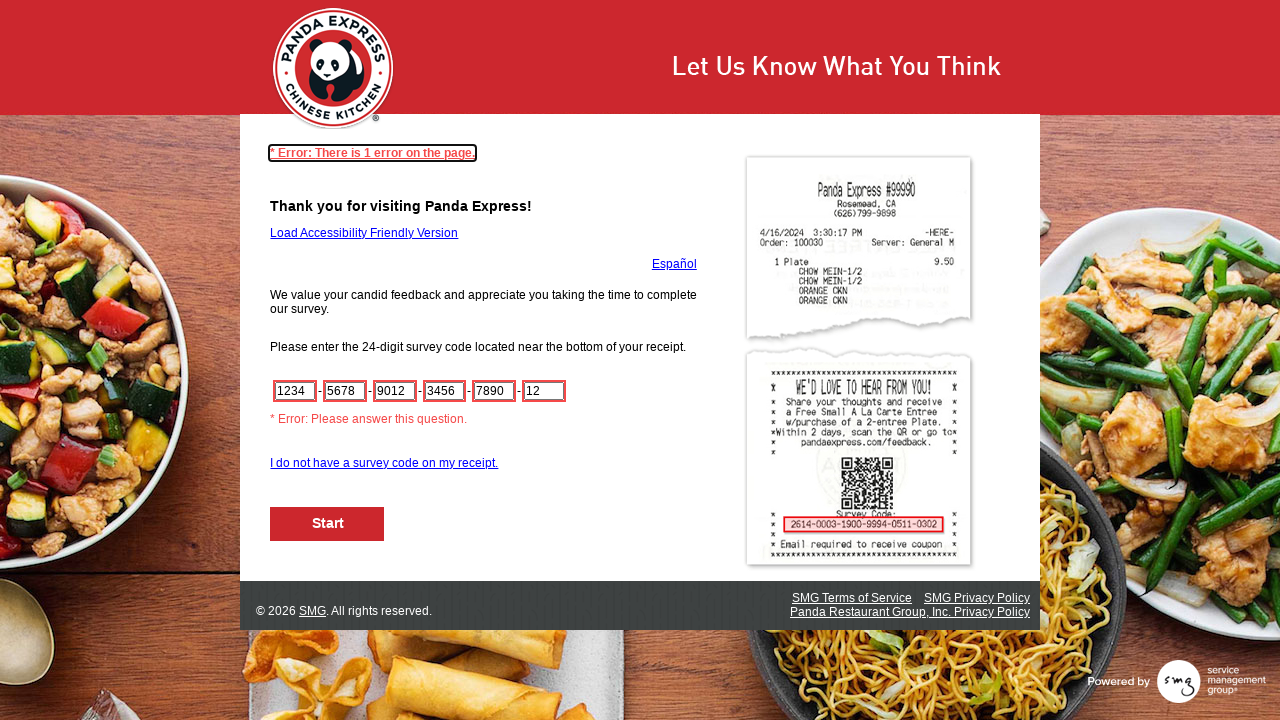

Waited 1000ms for next survey page to load
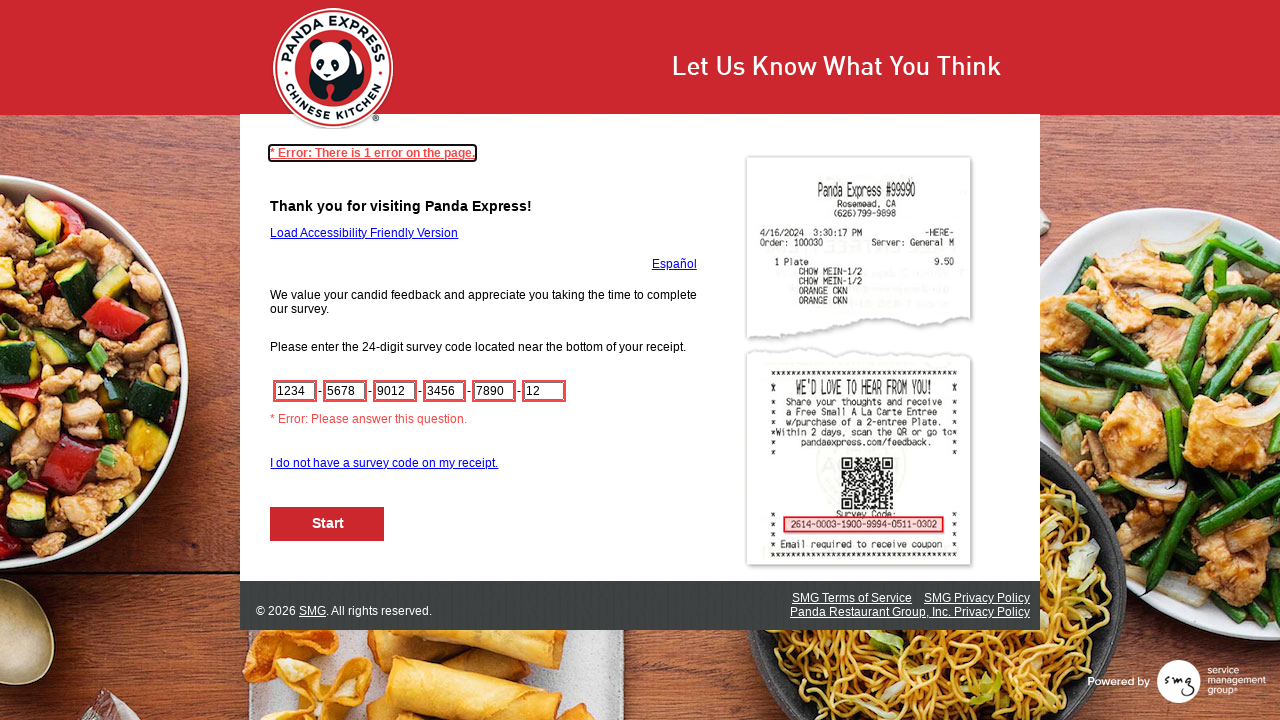

Clicked Next button to proceed to next survey page at (328, 524) on #NextButton
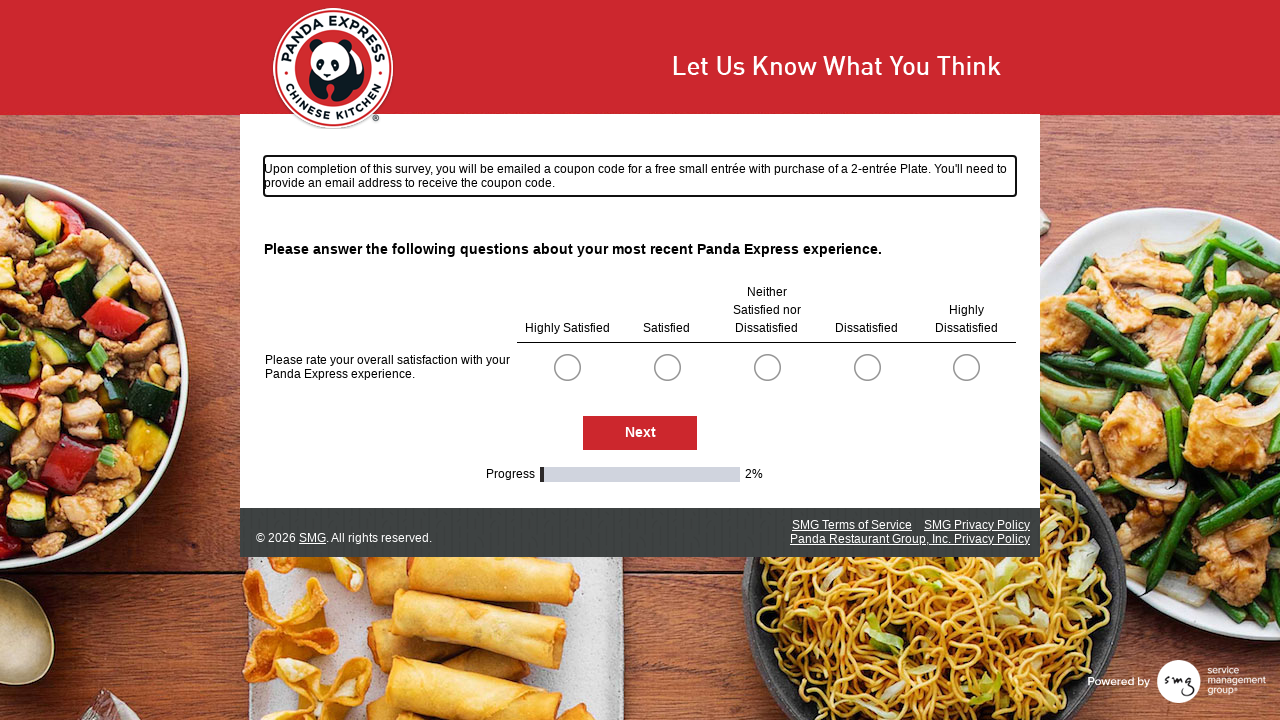

Waited 1000ms for next survey page to load
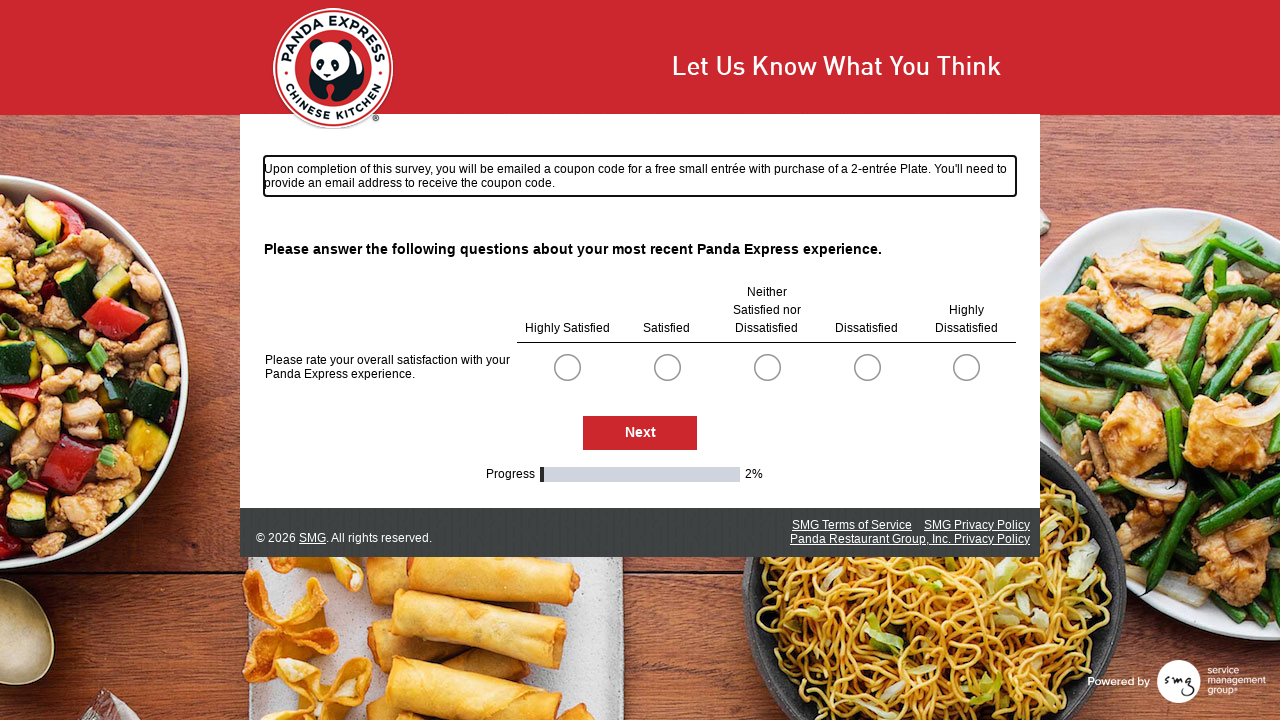

Clicked radio button at index 0 (first option for question group) at (567, 367) on .radioSimpleInput >> nth=0
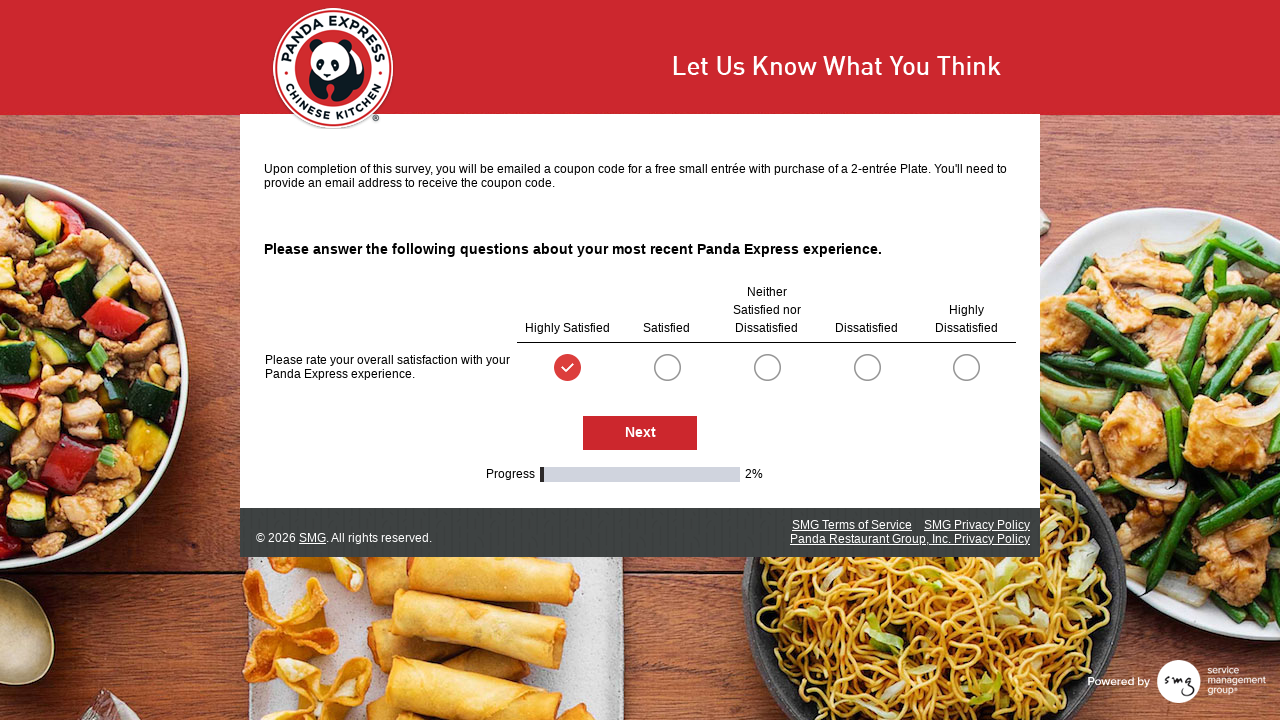

Clicked Next button to proceed to next survey page at (640, 433) on #NextButton
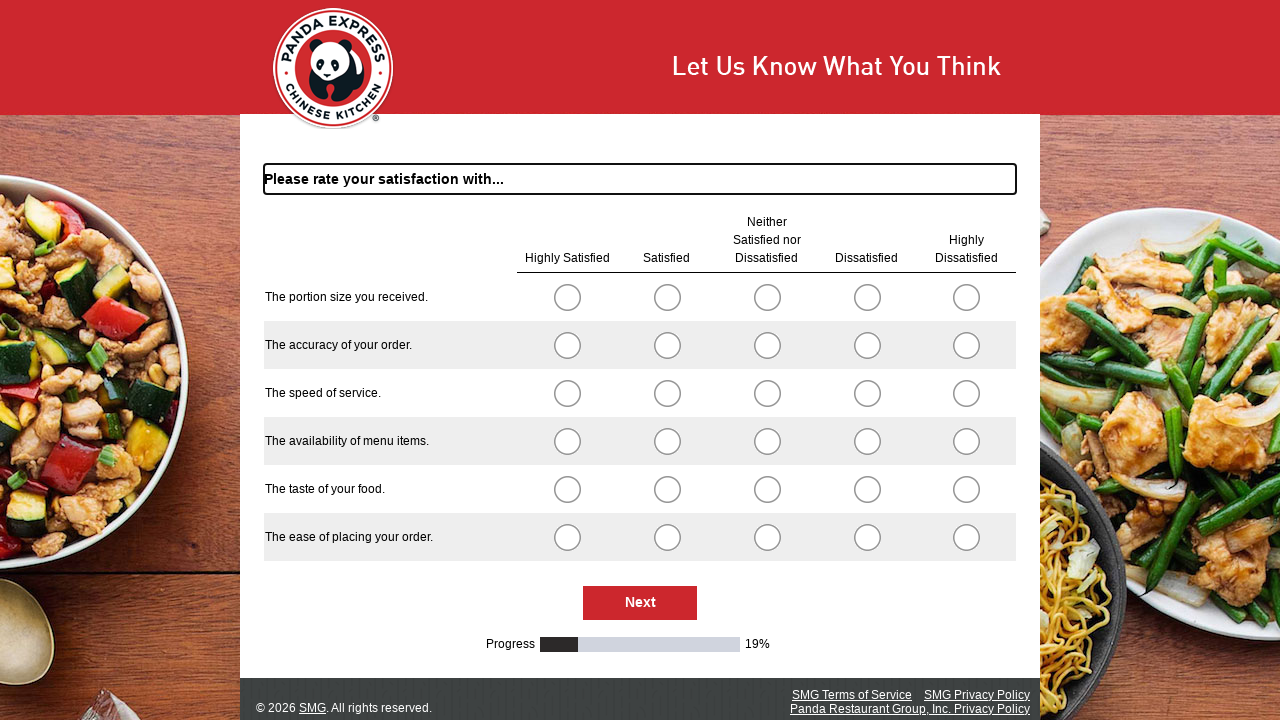

Waited 1000ms for next survey page to load
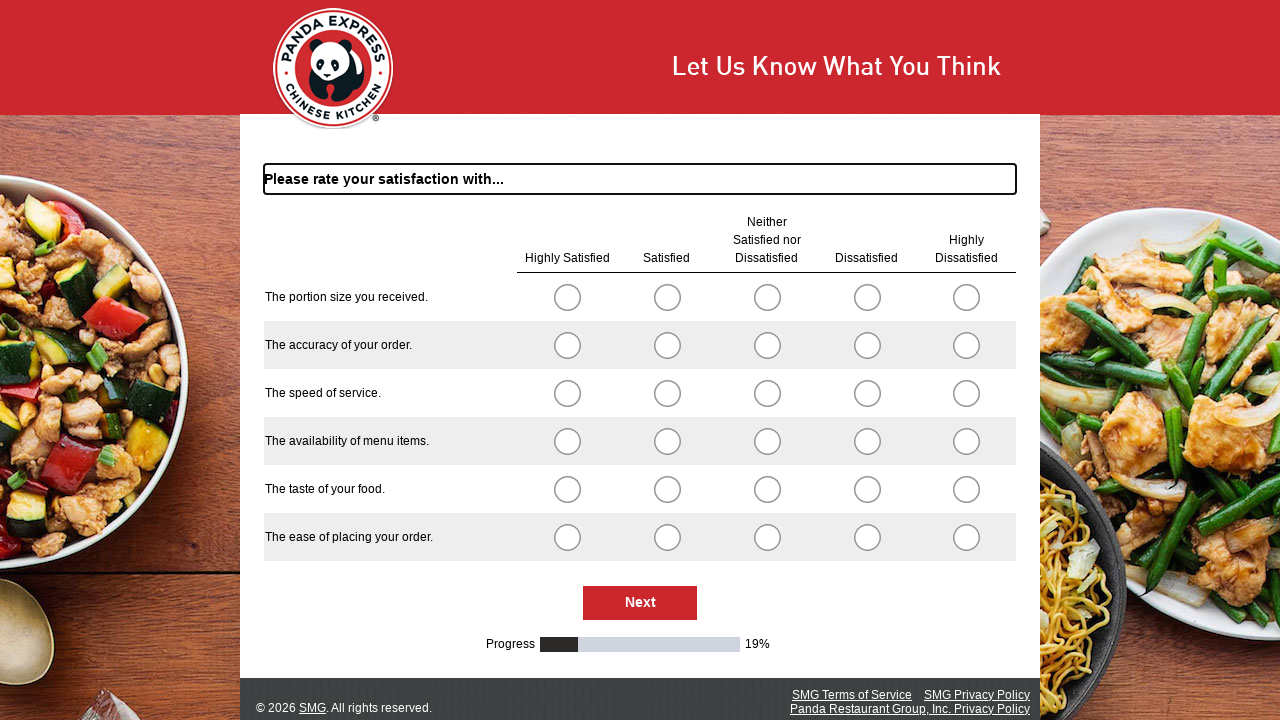

Clicked radio button at index 0 (first option for question group) at (567, 297) on .radioSimpleInput >> nth=0
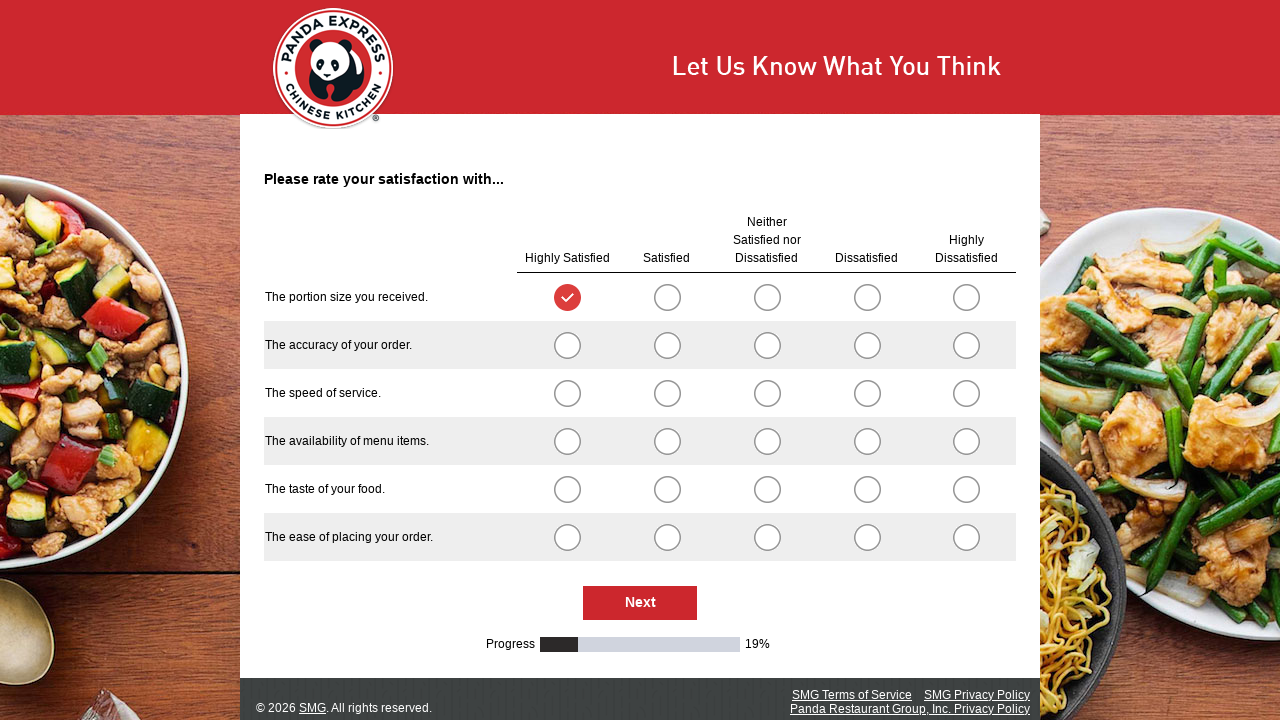

Clicked radio button at index 5 (first option for question group) at (567, 345) on .radioSimpleInput >> nth=5
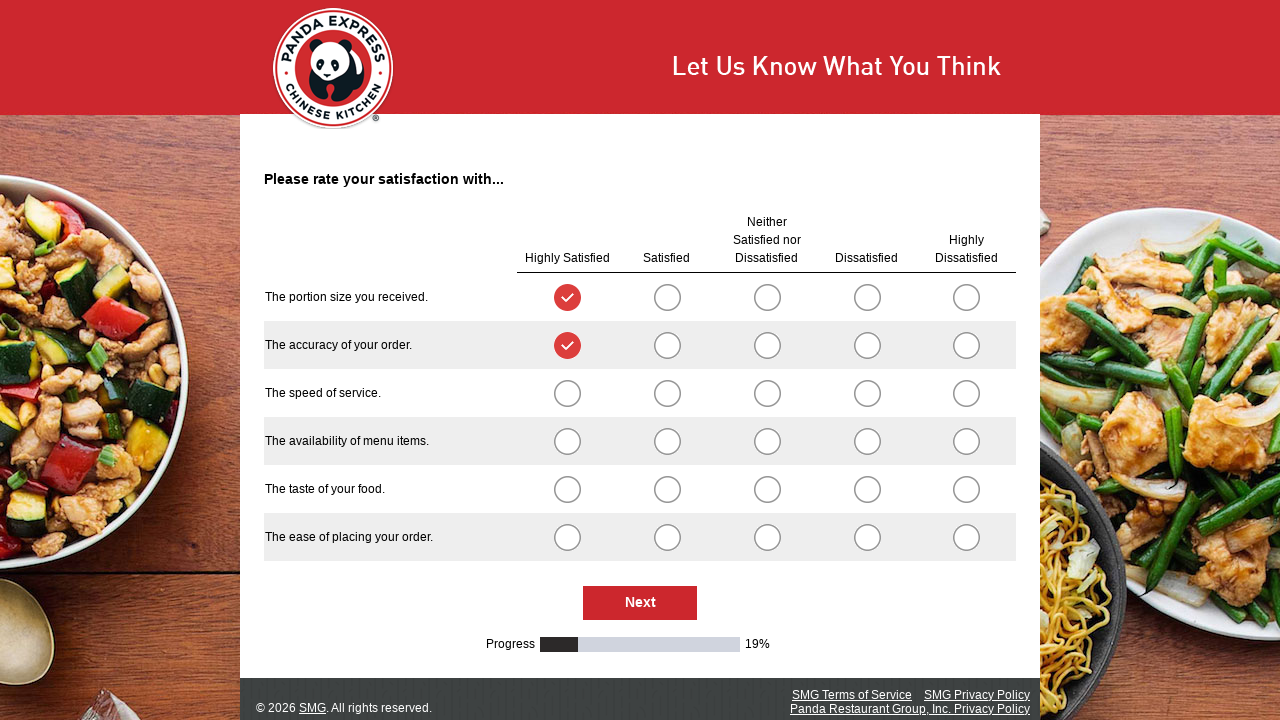

Clicked radio button at index 10 (first option for question group) at (567, 393) on .radioSimpleInput >> nth=10
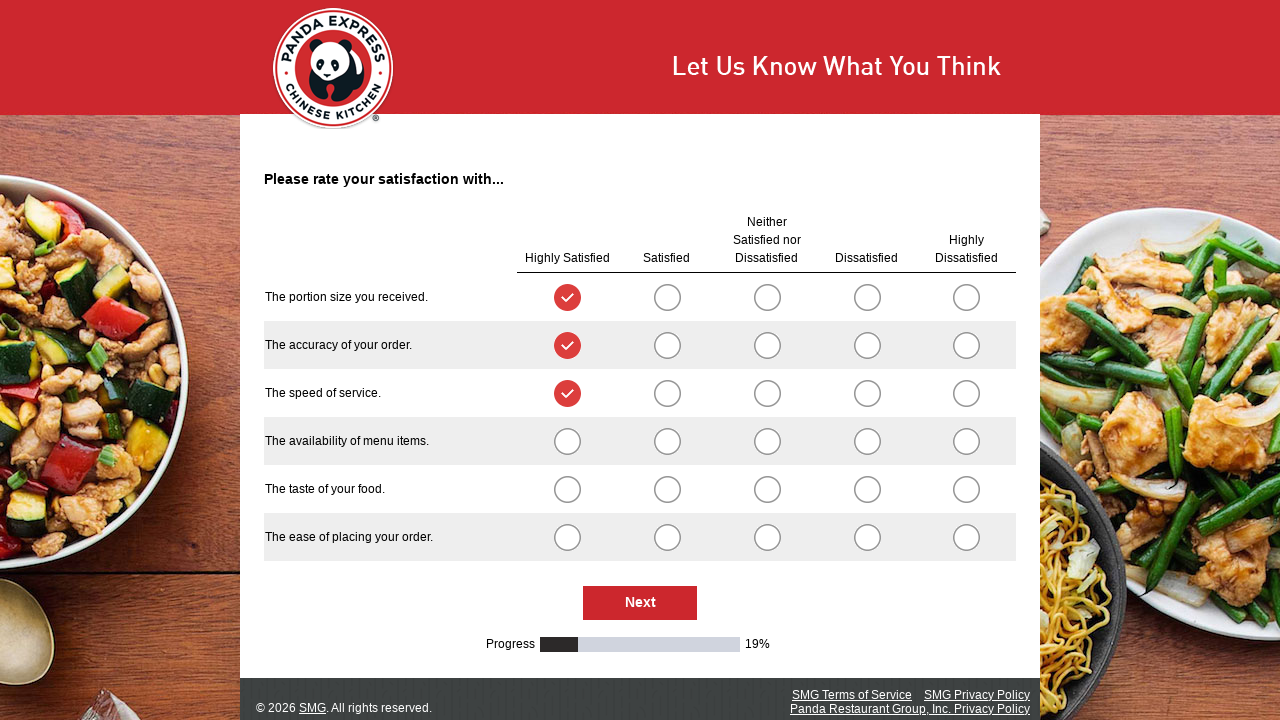

Clicked radio button at index 15 (first option for question group) at (567, 441) on .radioSimpleInput >> nth=15
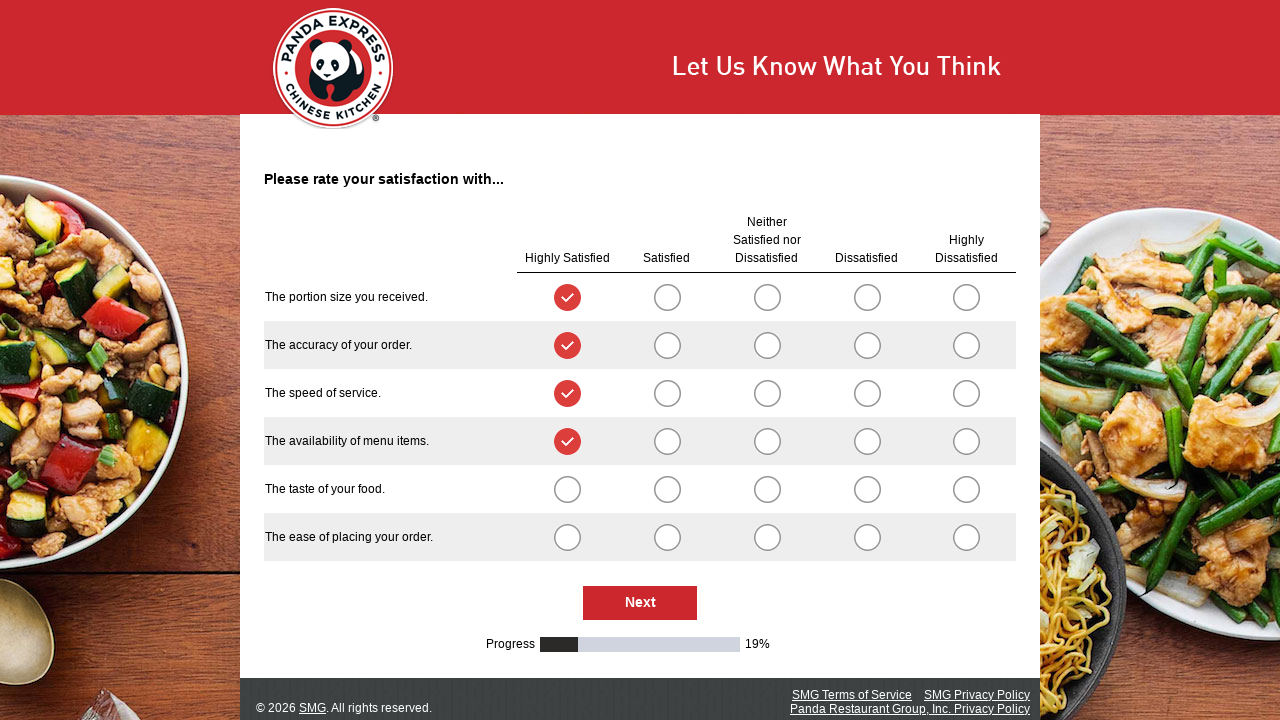

Clicked radio button at index 20 (first option for question group) at (567, 489) on .radioSimpleInput >> nth=20
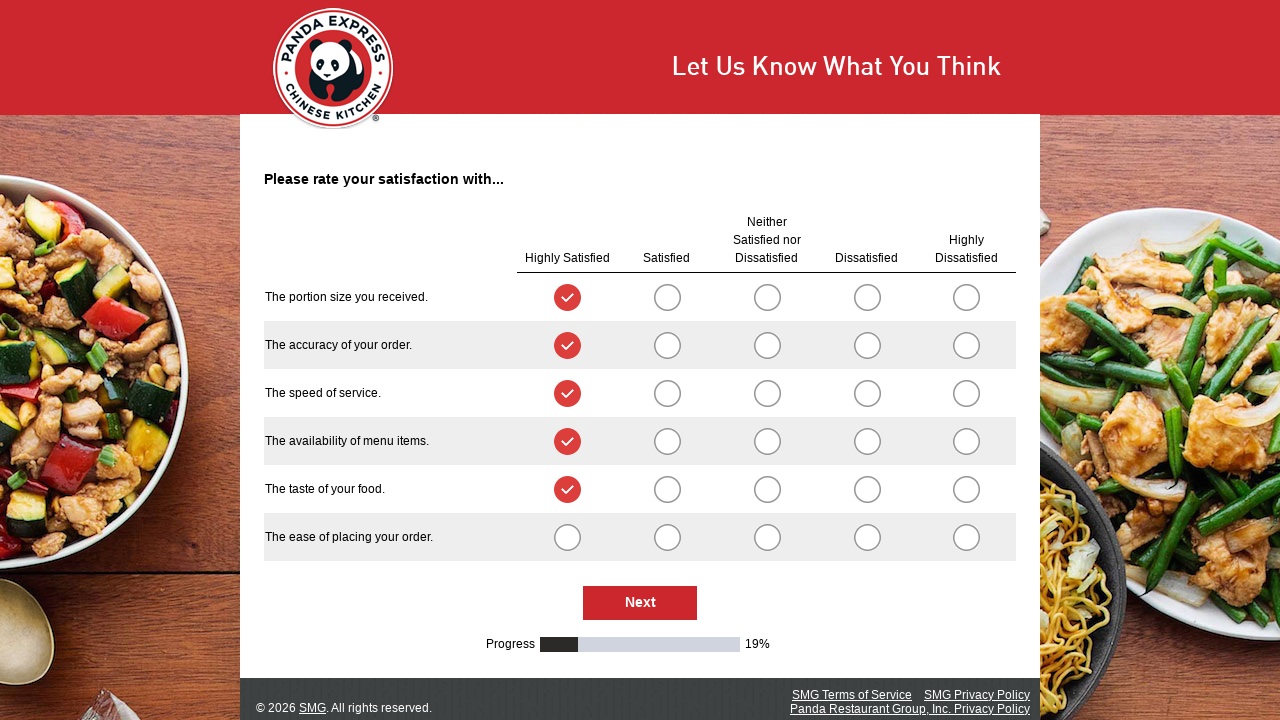

Clicked radio button at index 25 (first option for question group) at (567, 537) on .radioSimpleInput >> nth=25
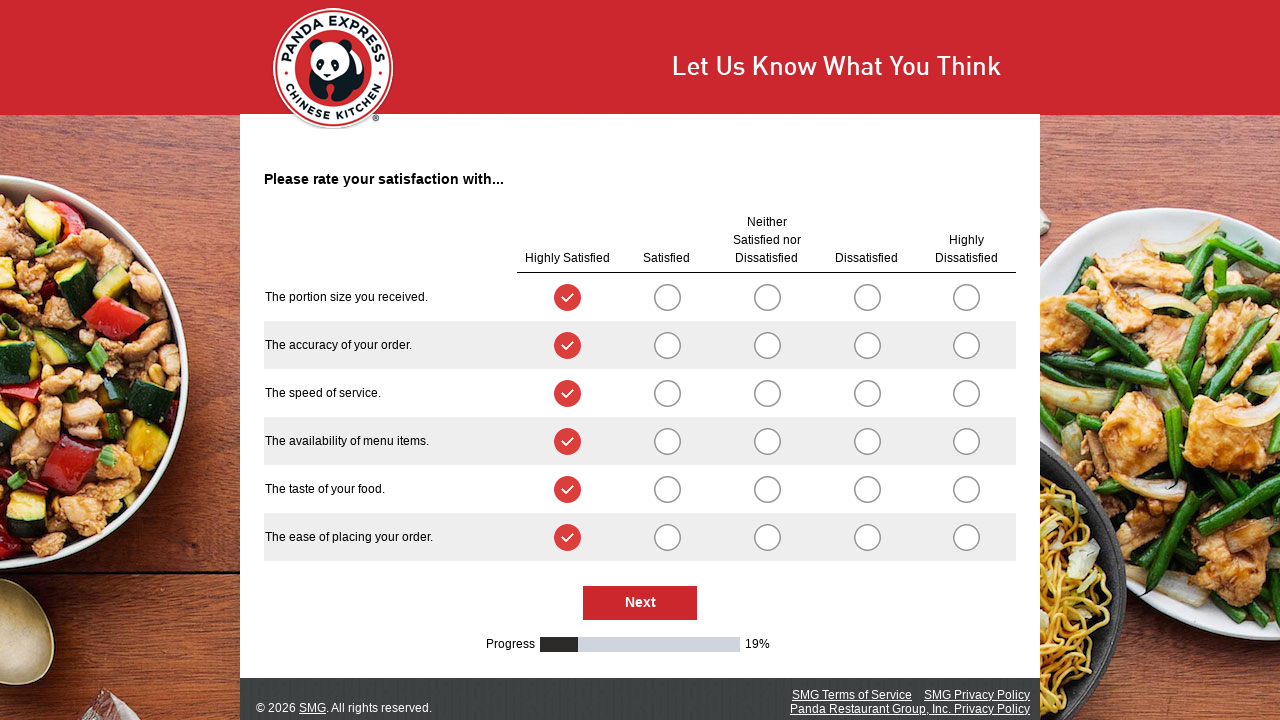

Clicked Next button to proceed to next survey page at (640, 603) on #NextButton
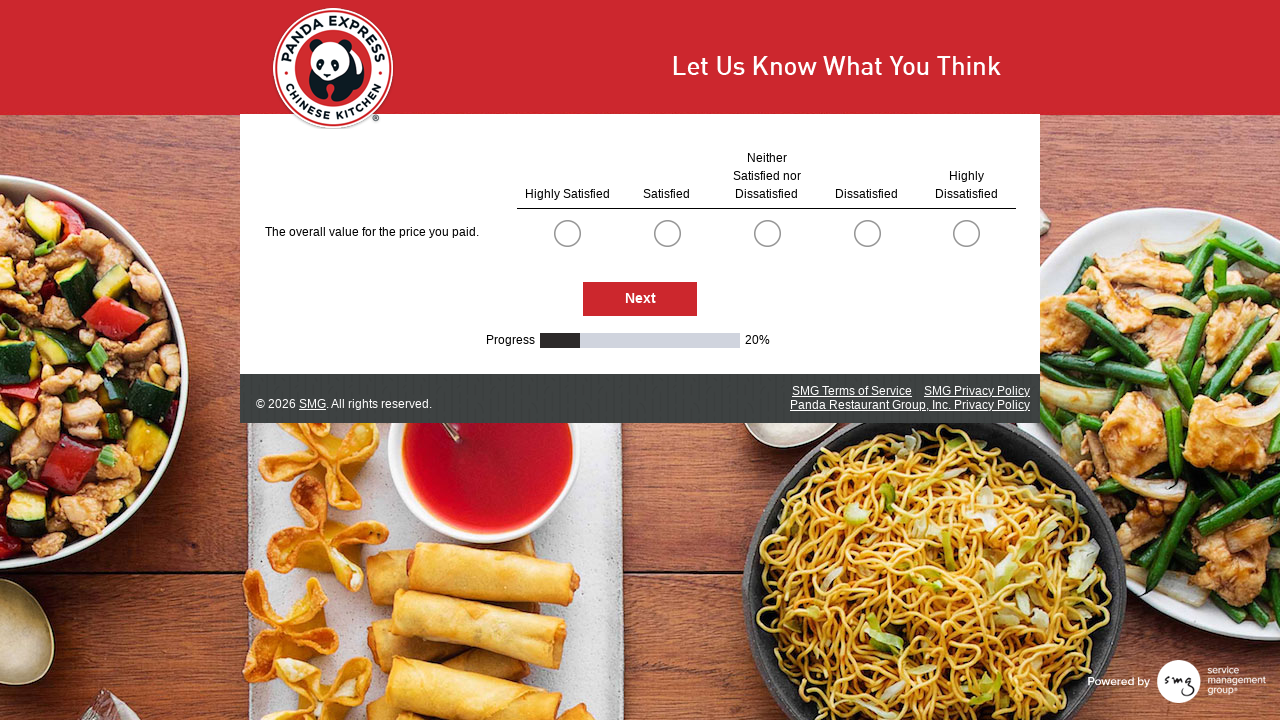

Waited 1000ms for next survey page to load
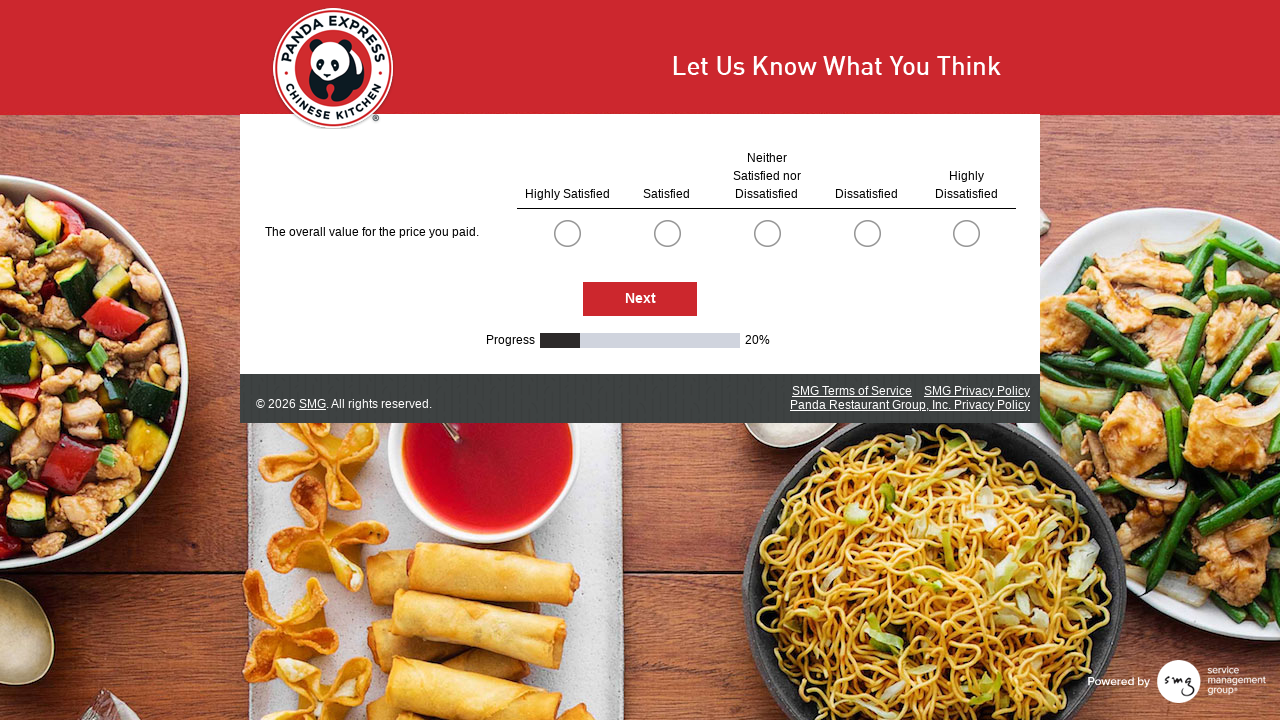

Clicked radio button at index 0 (first option for question group) at (567, 233) on .radioSimpleInput >> nth=0
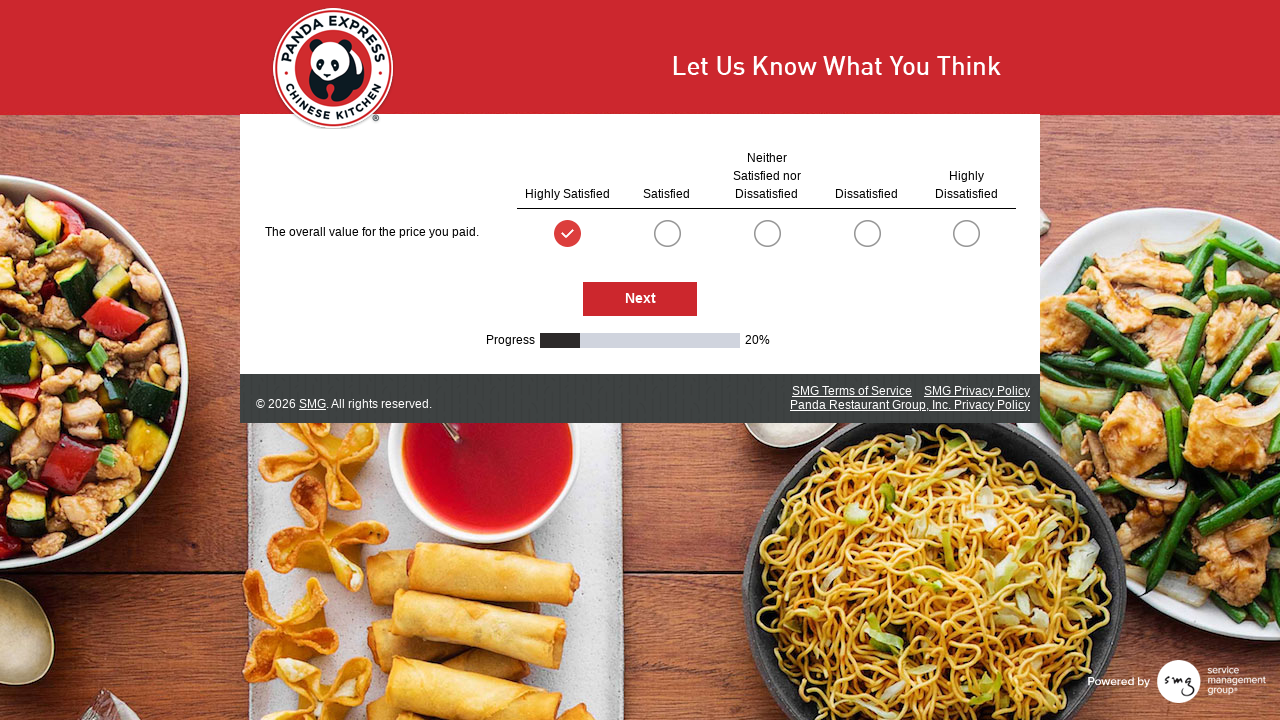

Clicked Next button to proceed to next survey page at (640, 299) on #NextButton
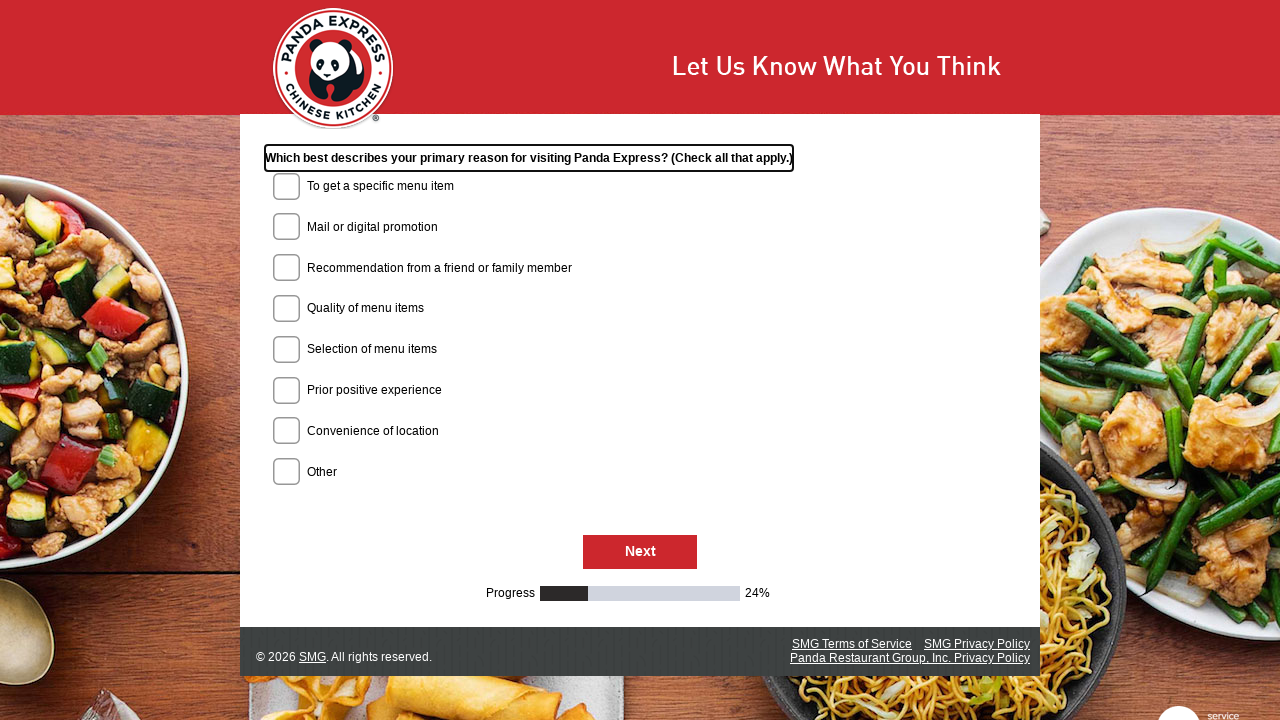

Waited 1000ms for next survey page to load
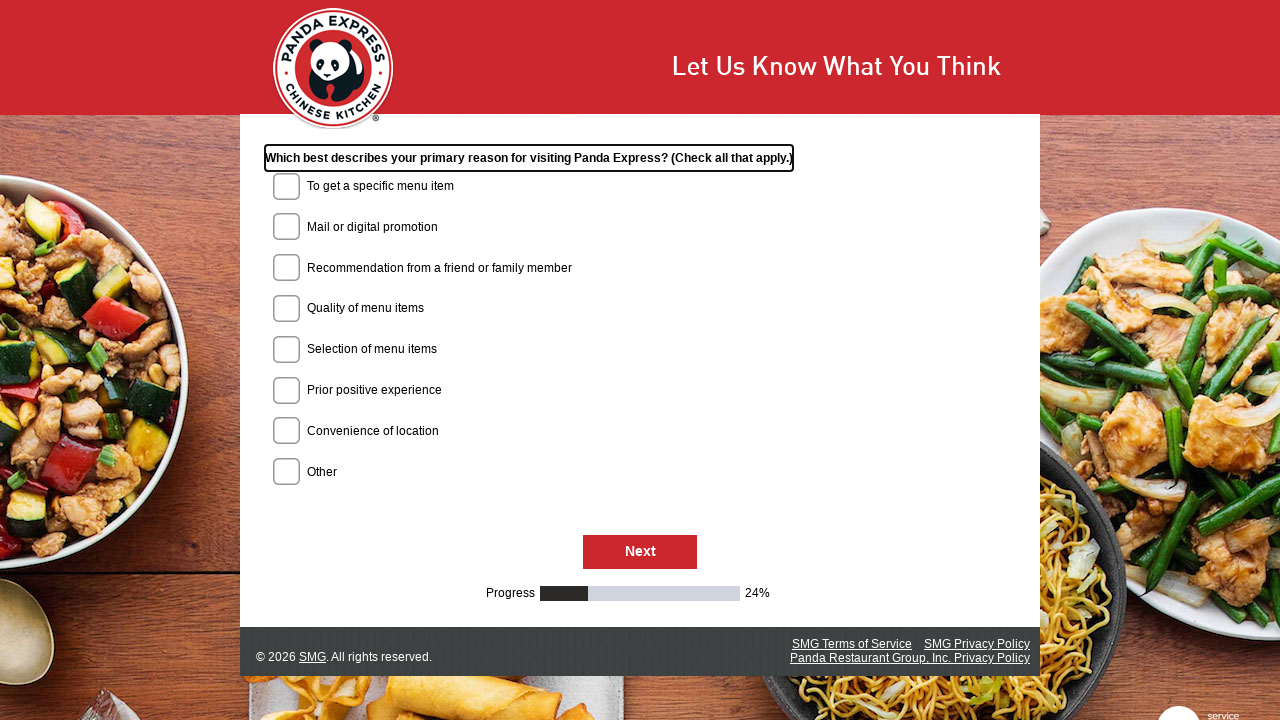

Clicked Next button to proceed to next survey page at (640, 553) on #NextButton
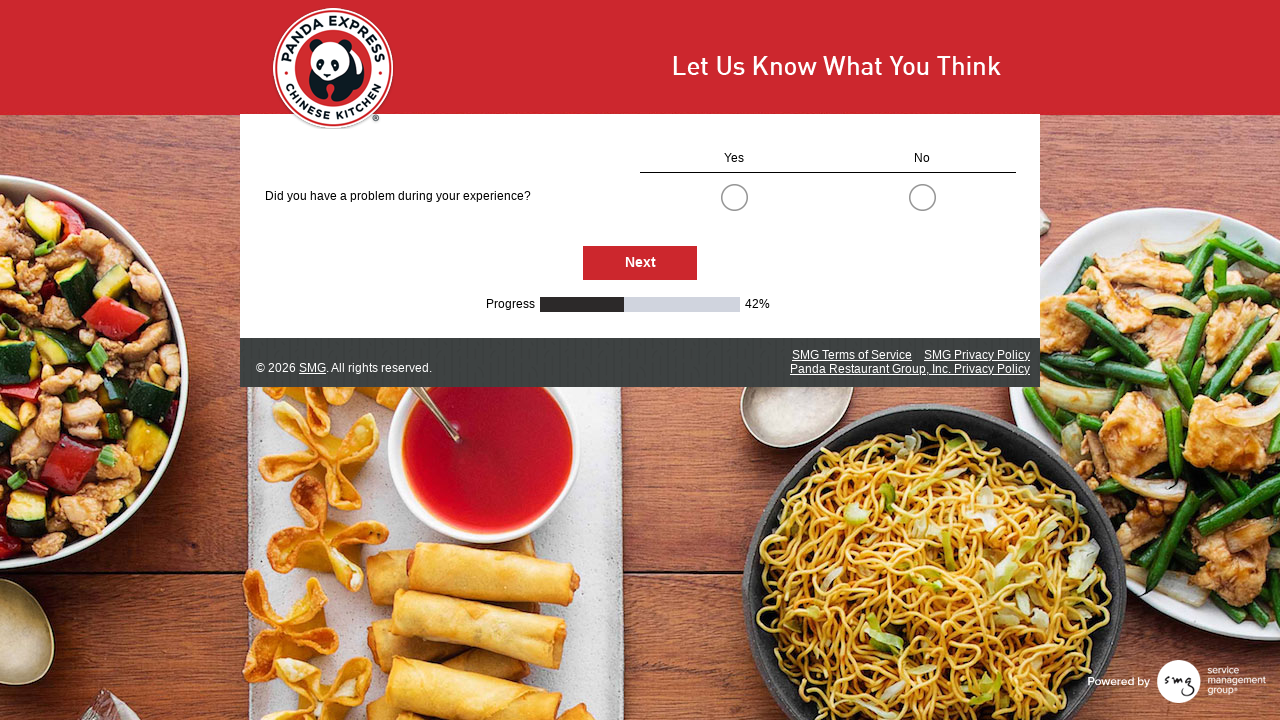

Waited 1000ms for next survey page to load
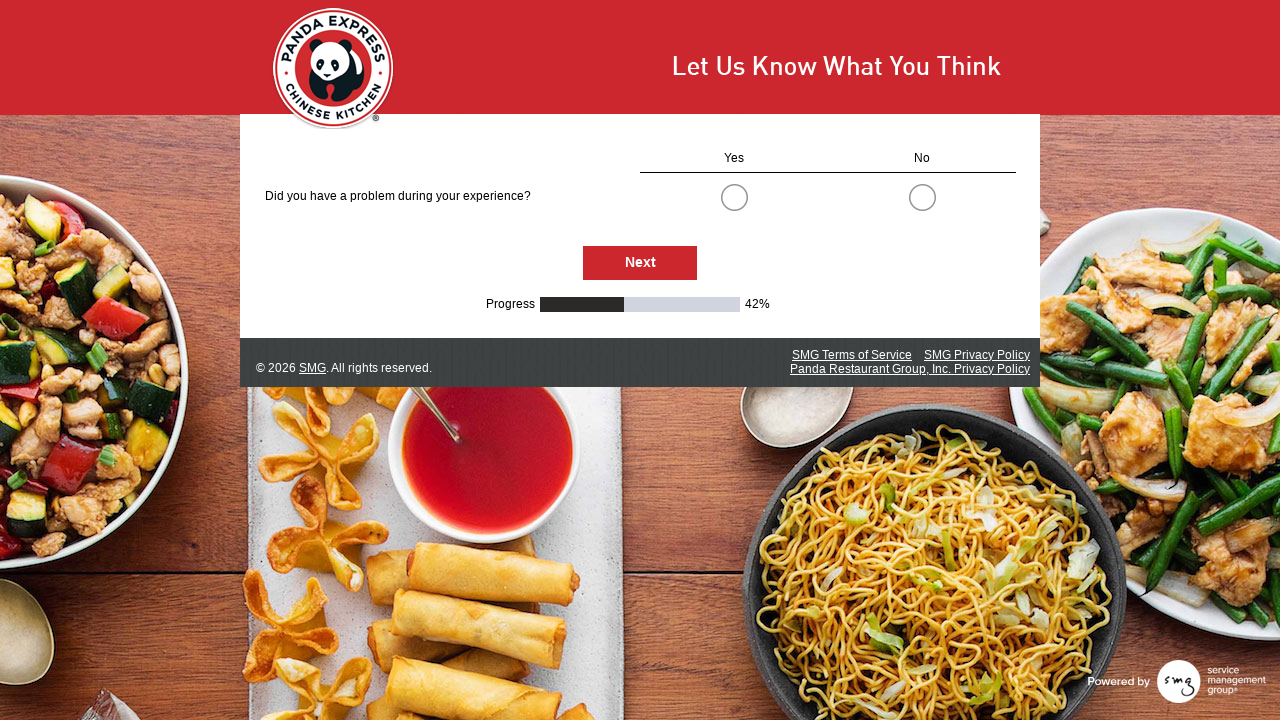

Clicked radio button at index 0 (first option for question group) at (734, 197) on .radioSimpleInput >> nth=0
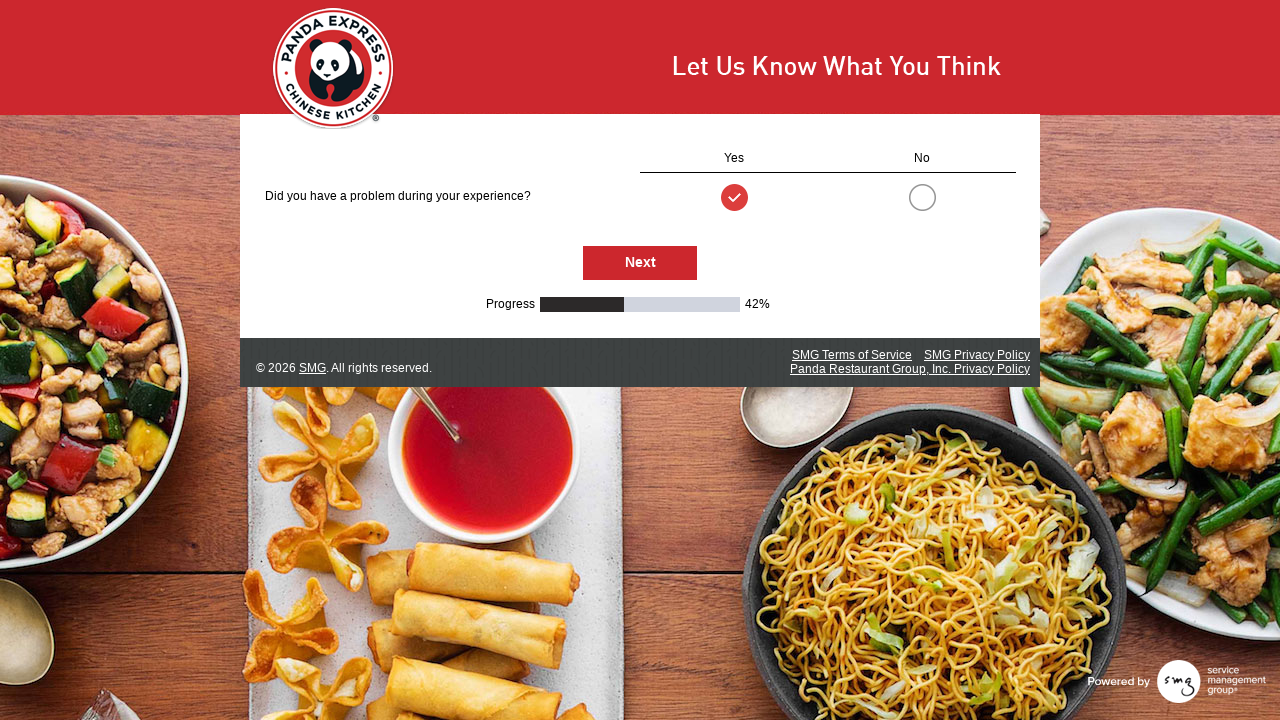

Clicked Next button to proceed to next survey page at (640, 263) on #NextButton
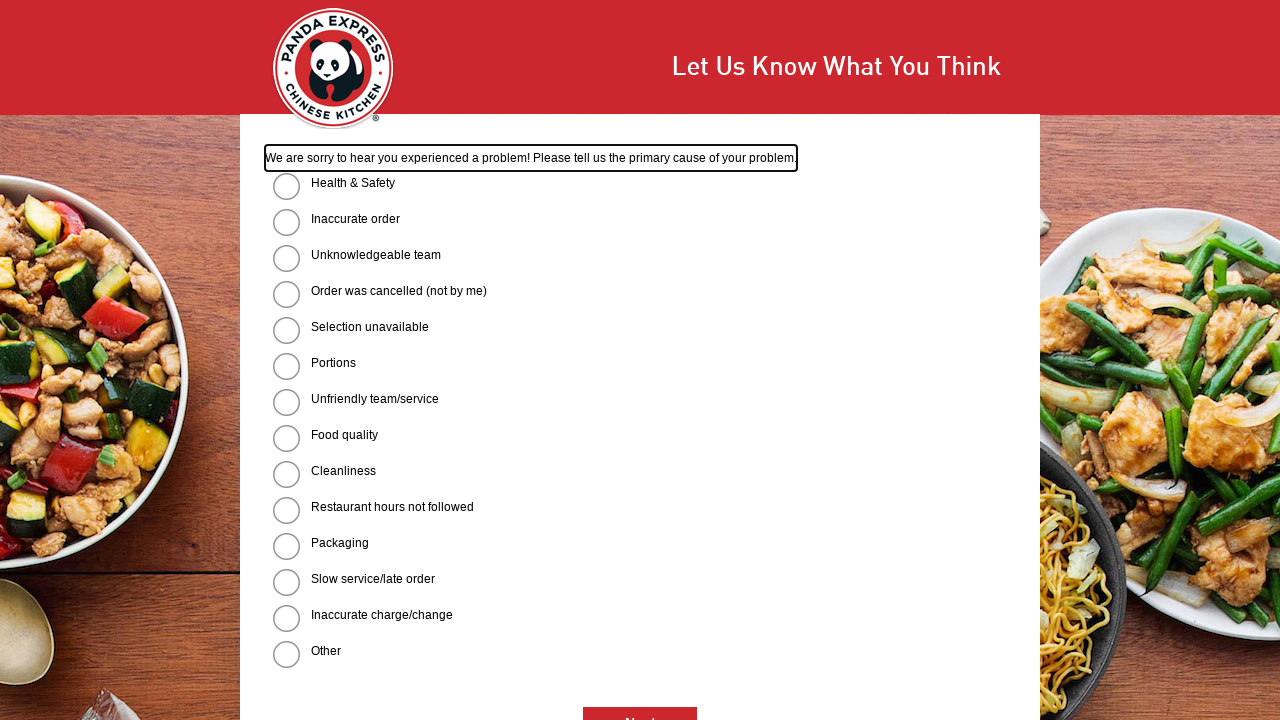

Waited 1000ms for next survey page to load
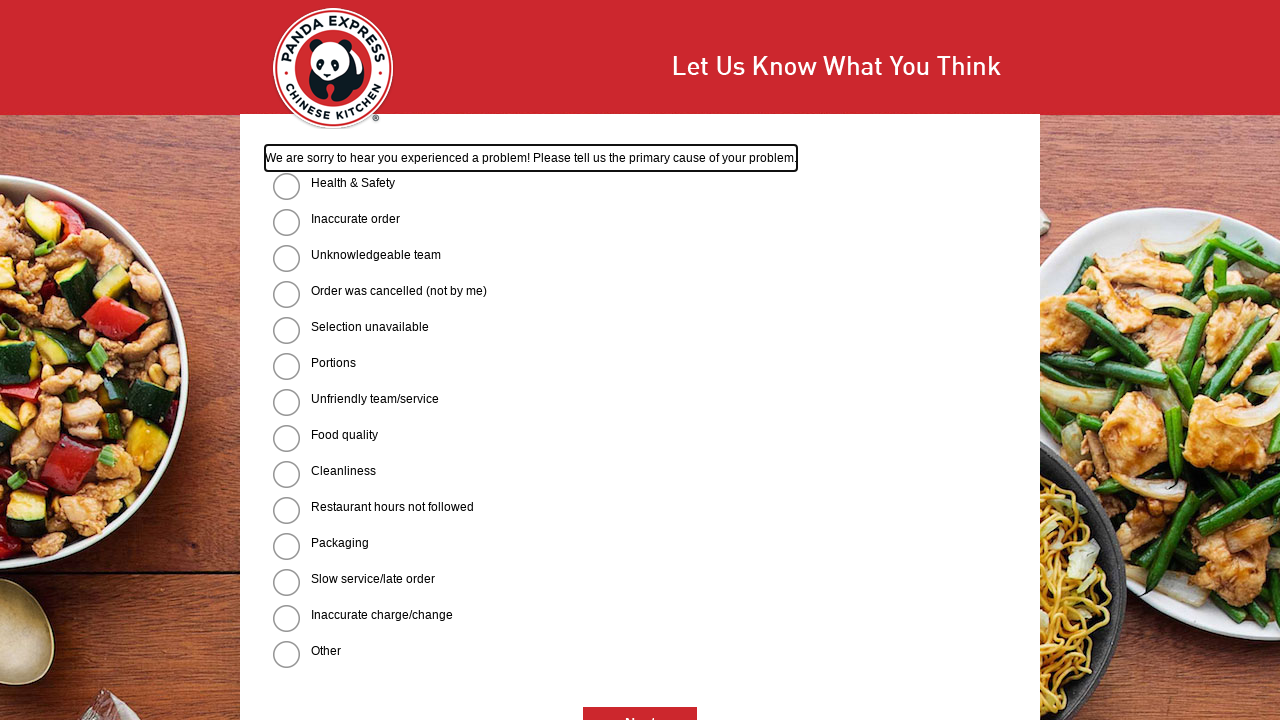

Clicked radio button at index 0 (first option for question group) at (286, 186) on .radioSimpleInput >> nth=0
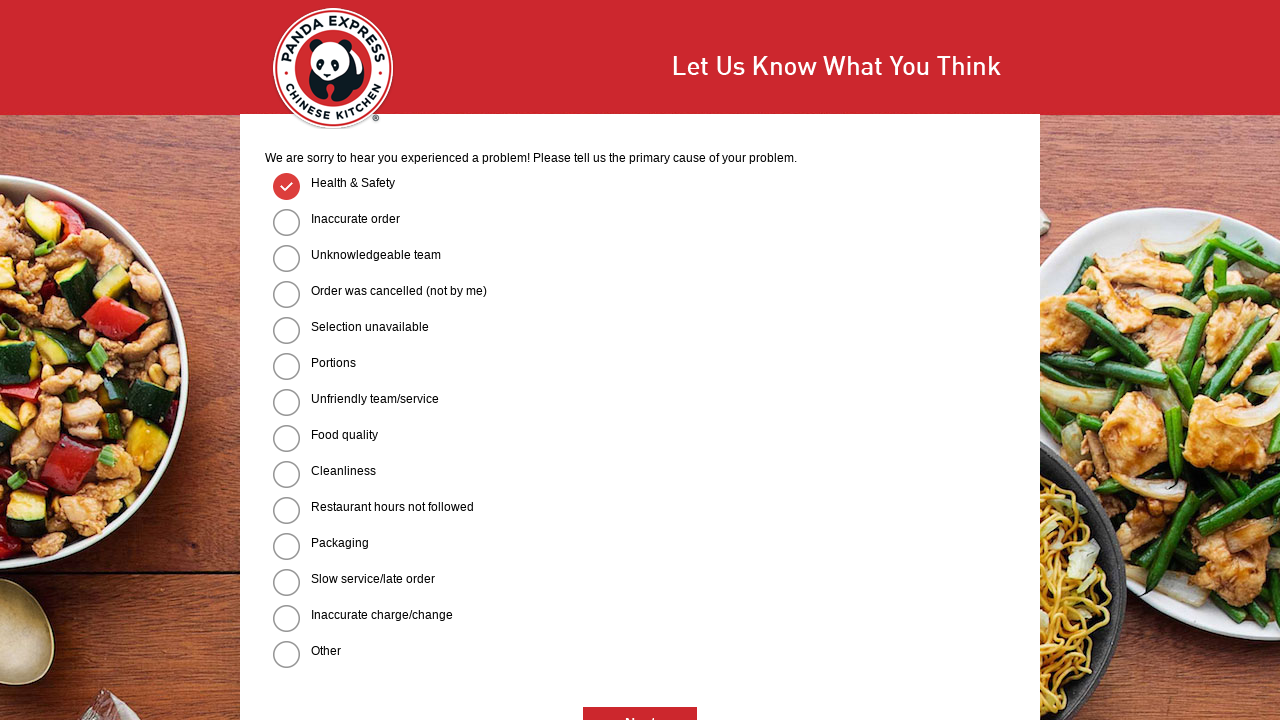

Clicked radio button at index 5 (first option for question group) at (286, 366) on .radioSimpleInput >> nth=5
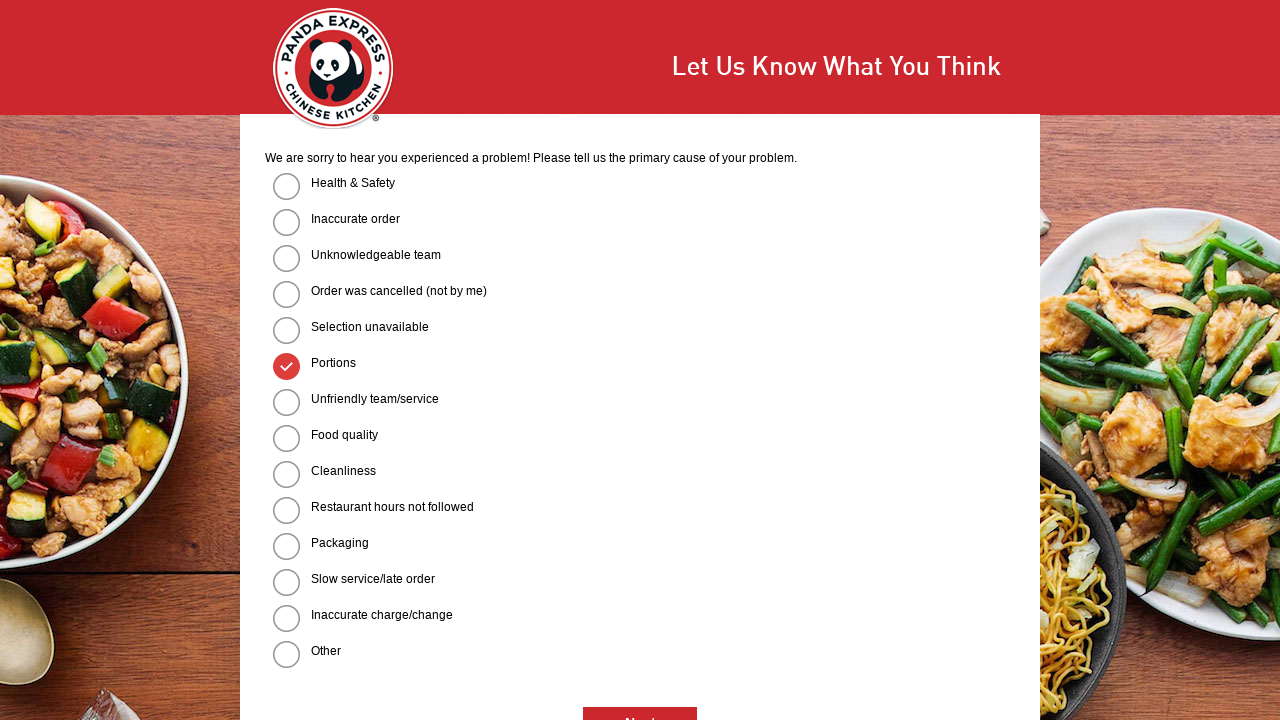

Clicked radio button at index 10 (first option for question group) at (286, 546) on .radioSimpleInput >> nth=10
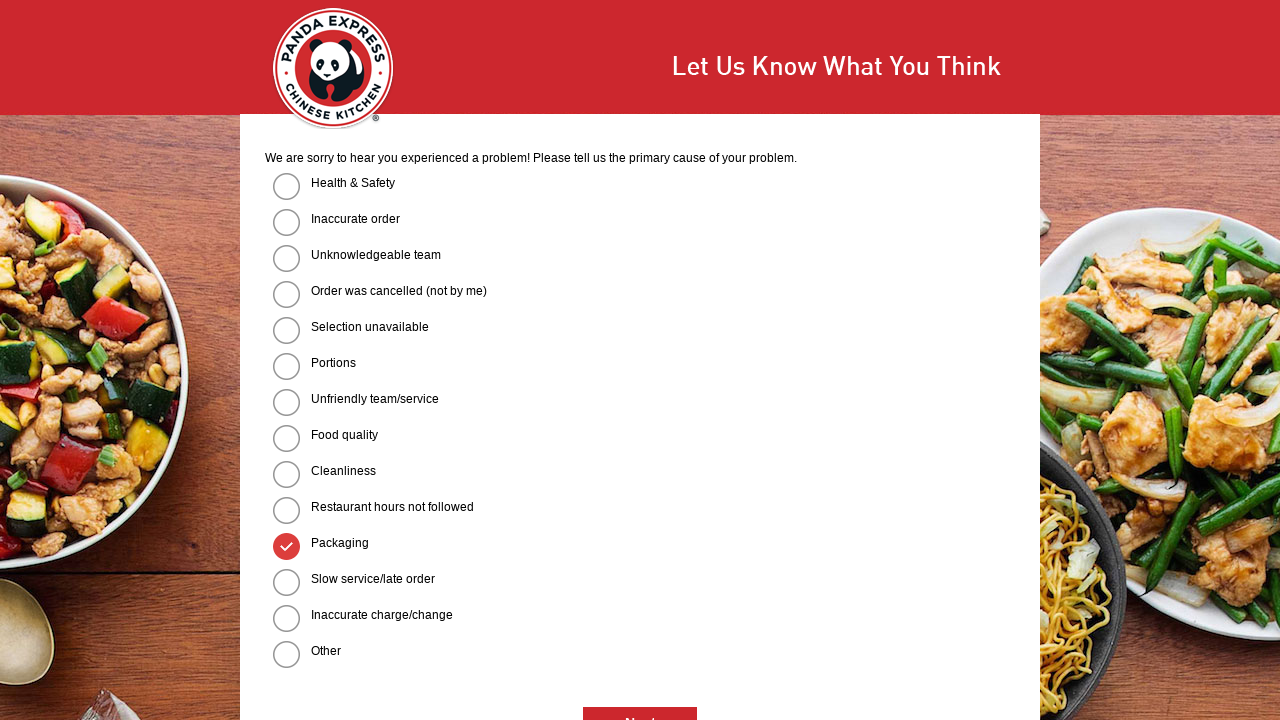

Clicked Next button to proceed to next survey page at (640, 703) on #NextButton
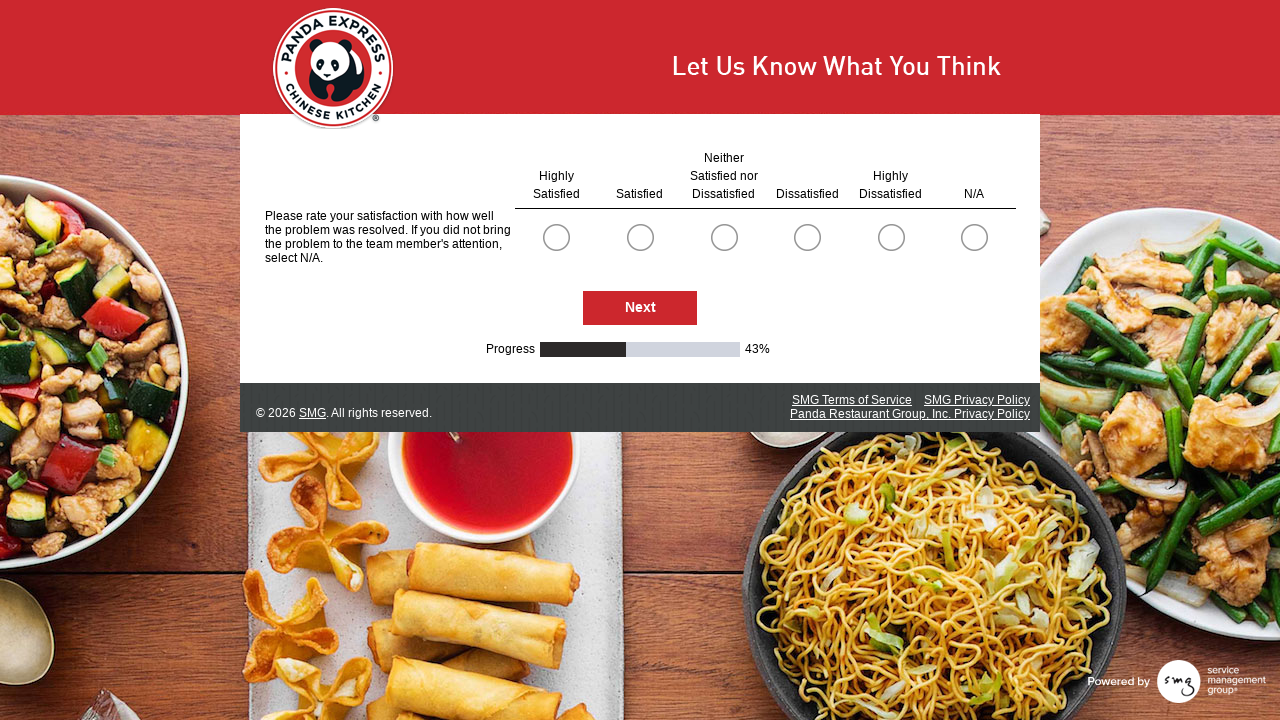

Waited 1000ms for next survey page to load
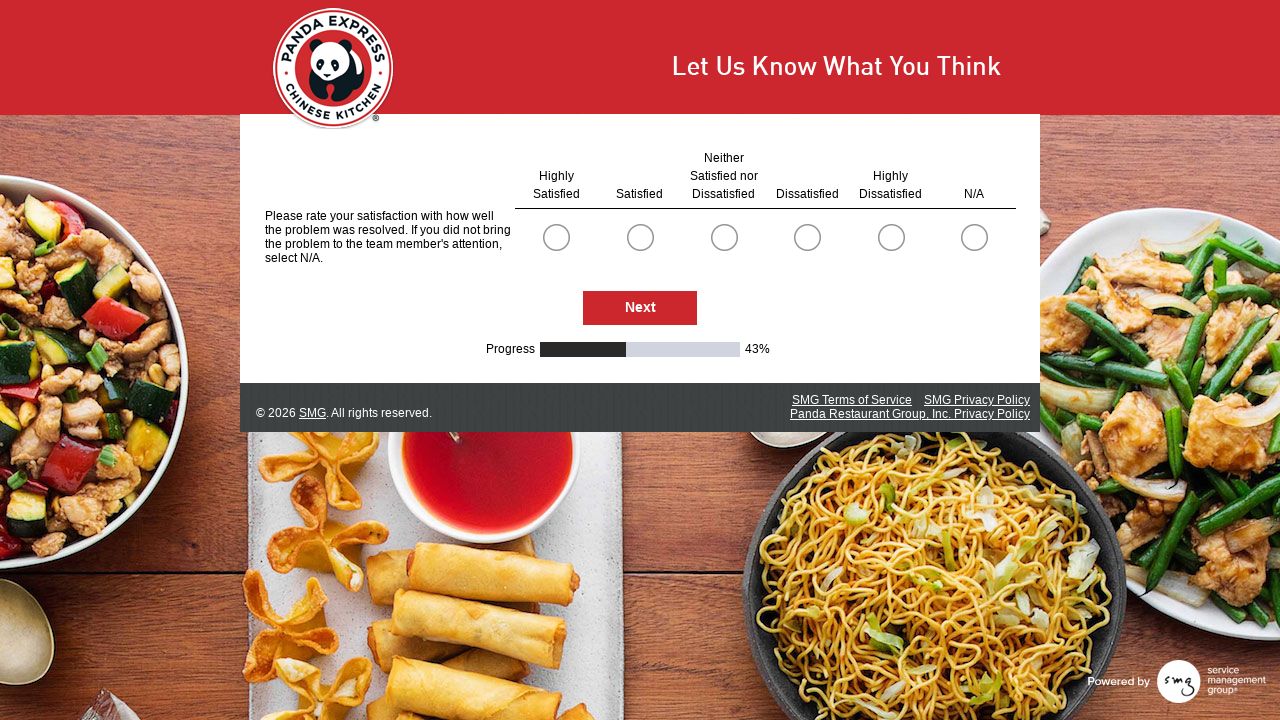

Clicked radio button at index 0 (first option for question group) at (556, 237) on .radioSimpleInput >> nth=0
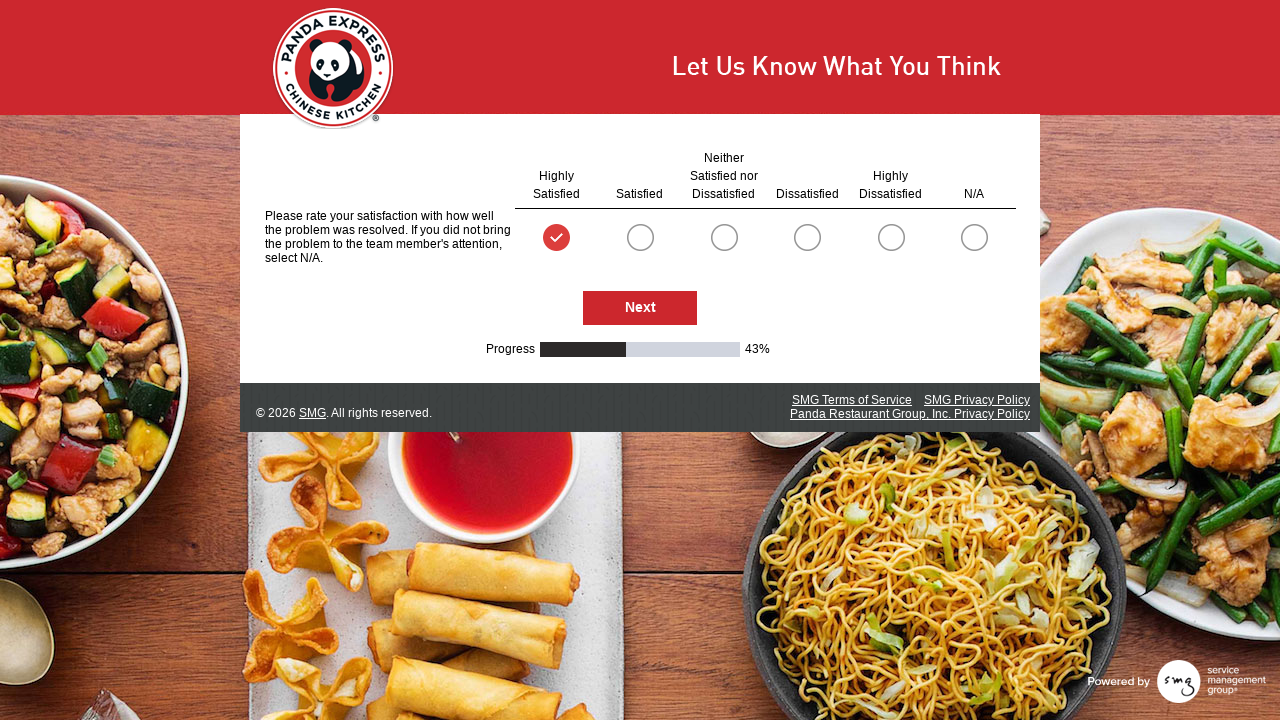

Clicked radio button at index 5 (first option for question group) at (974, 237) on .radioSimpleInput >> nth=5
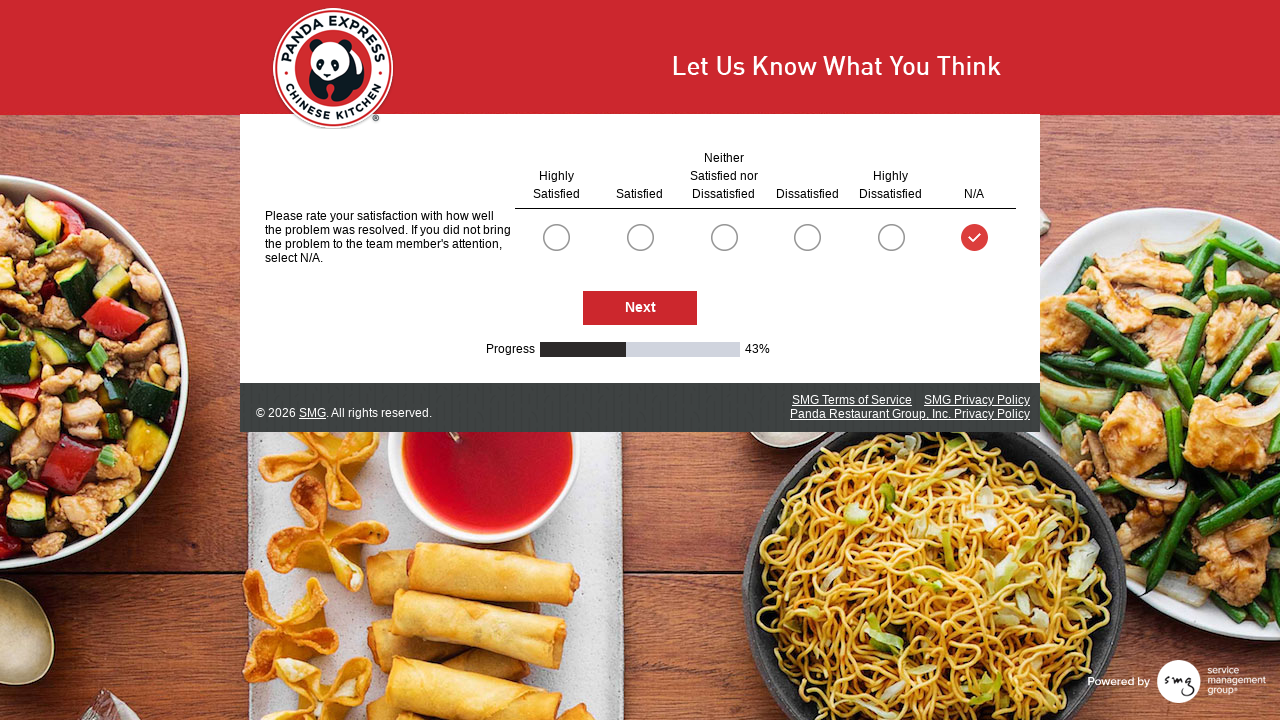

Clicked Next button to proceed to next survey page at (640, 309) on #NextButton
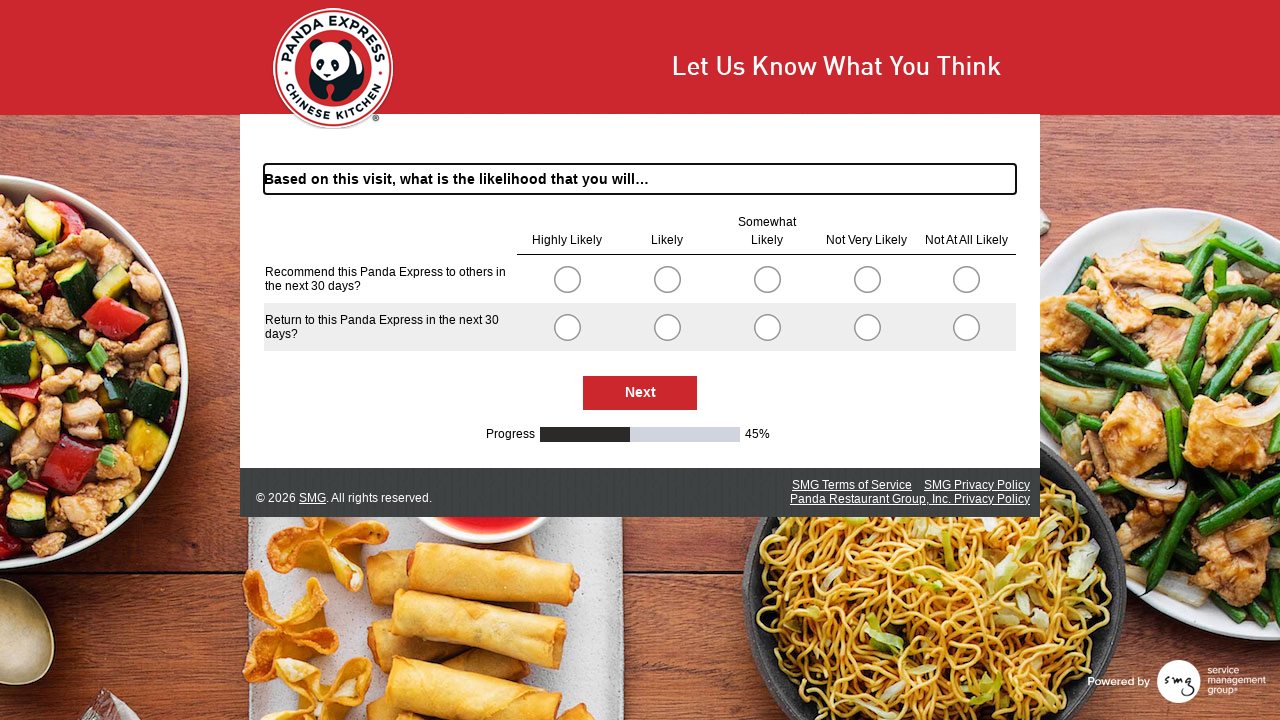

Waited 1000ms for next survey page to load
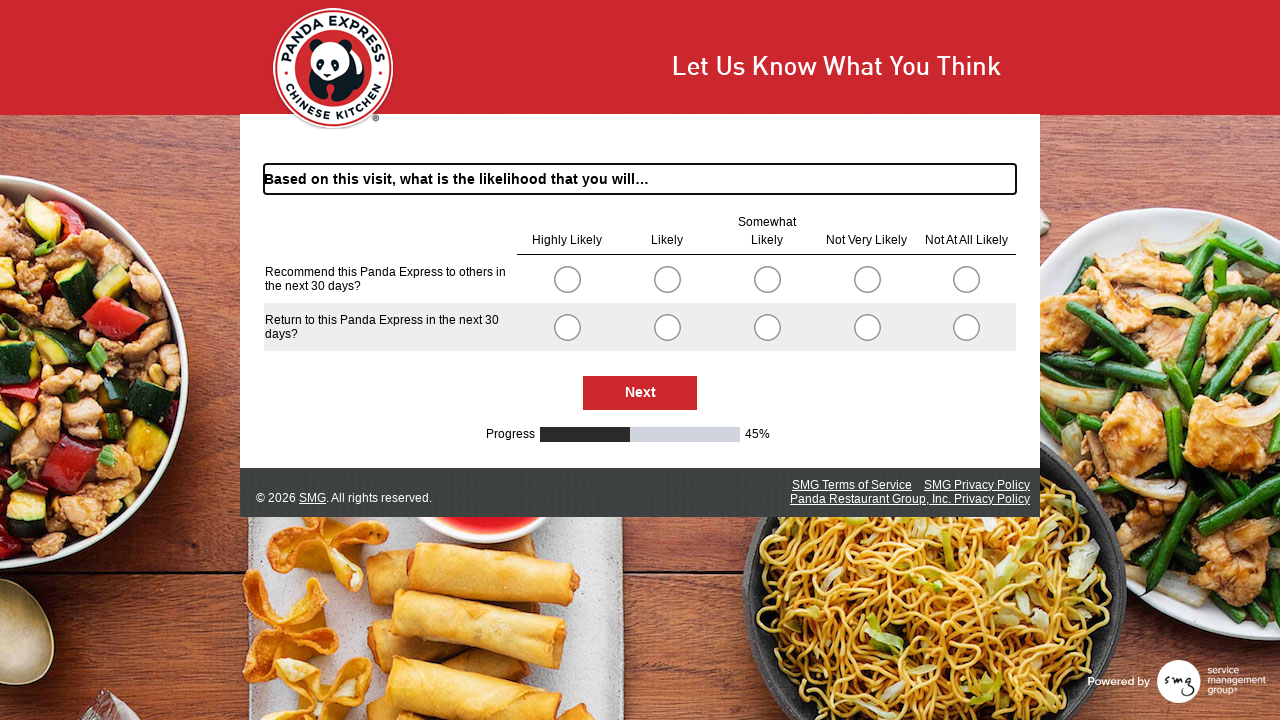

Clicked radio button at index 0 (first option for question group) at (567, 279) on .radioSimpleInput >> nth=0
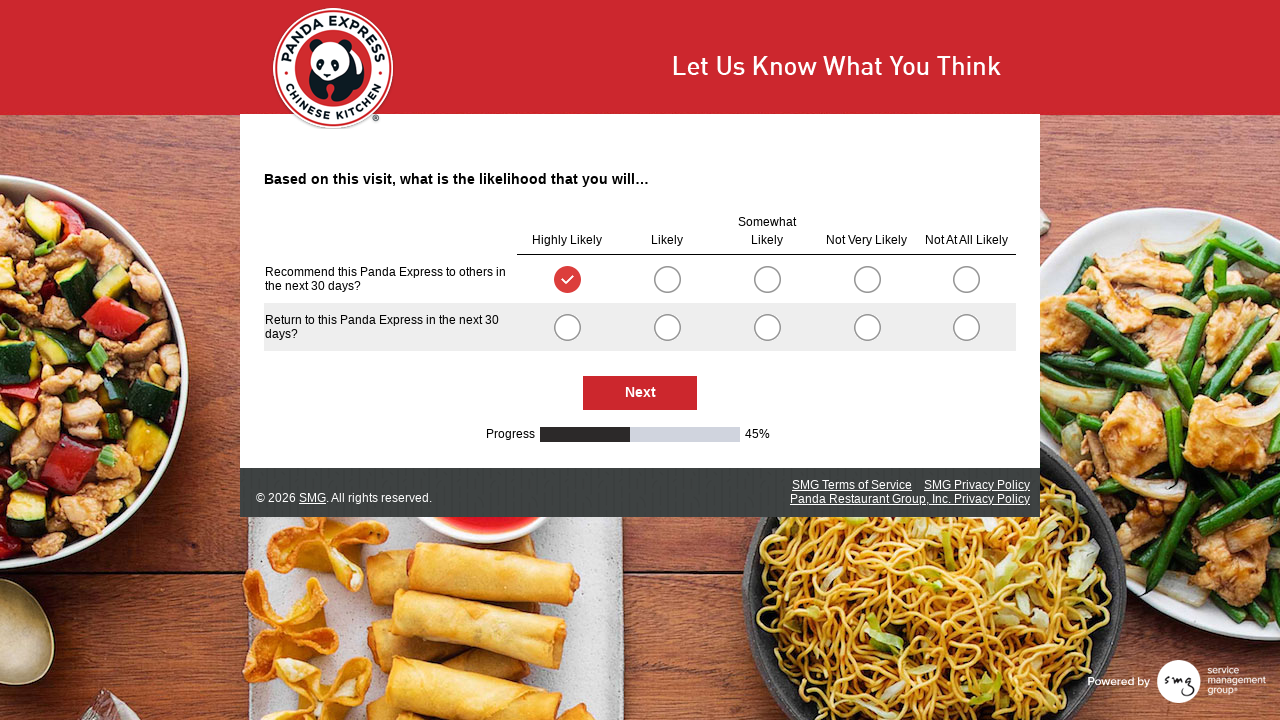

Clicked radio button at index 5 (first option for question group) at (567, 327) on .radioSimpleInput >> nth=5
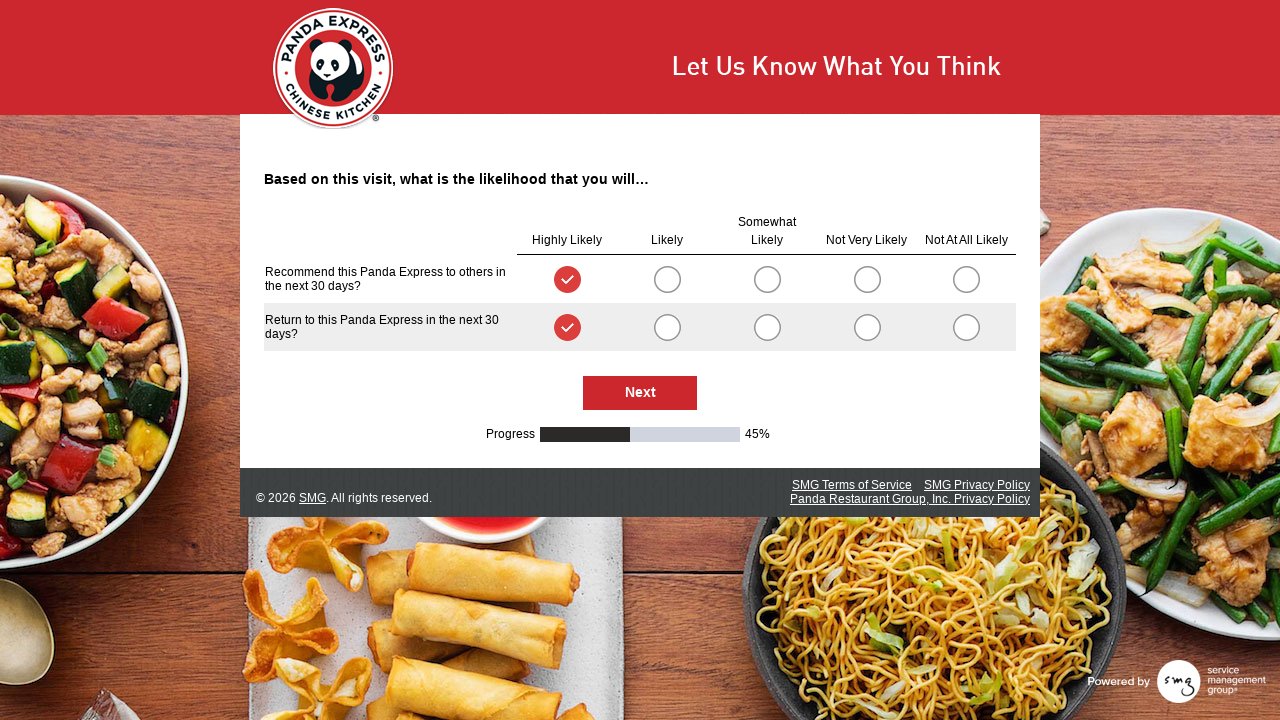

Clicked Next button to proceed to next survey page at (640, 393) on #NextButton
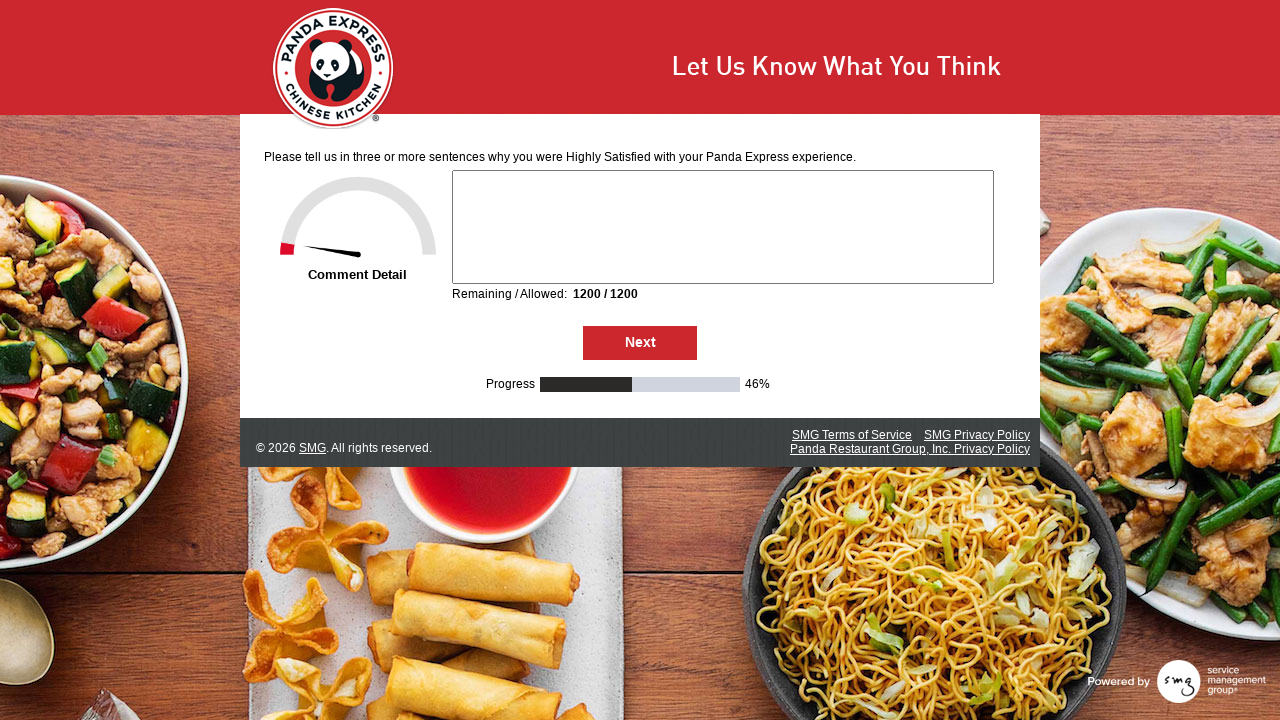

Waited 1000ms for next survey page to load
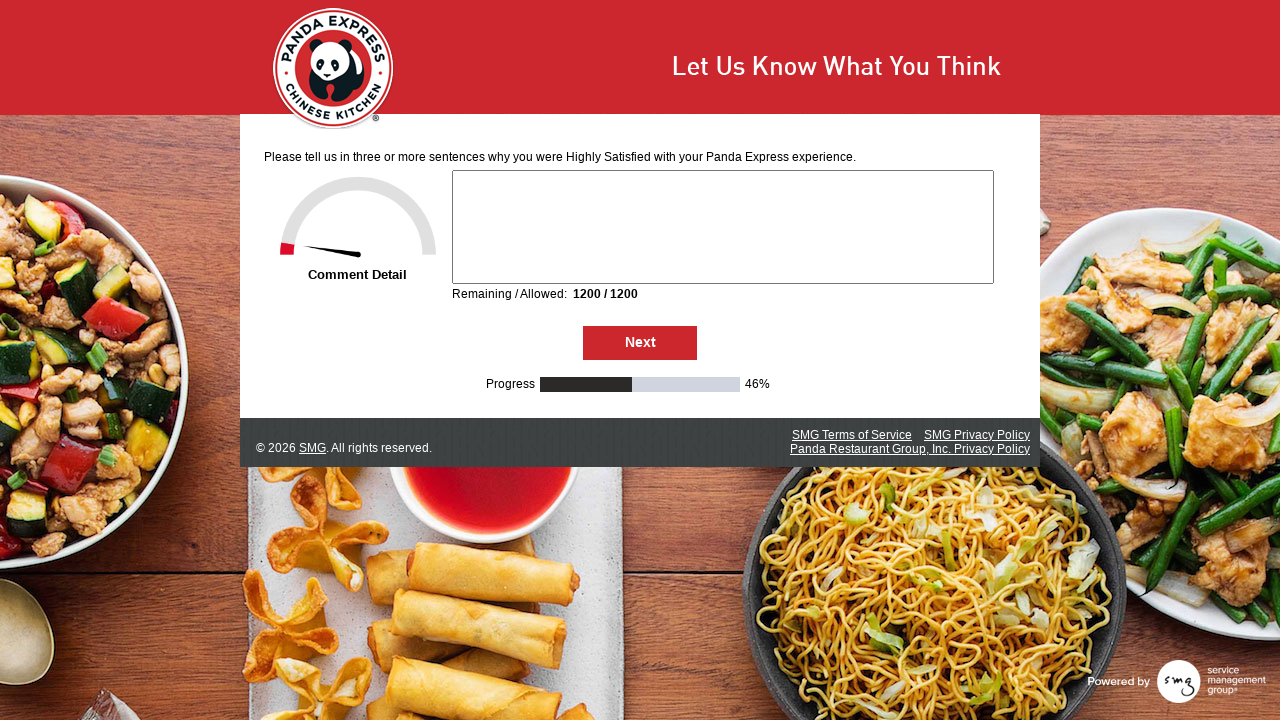

Clicked Next button to proceed to next survey page at (640, 343) on #NextButton
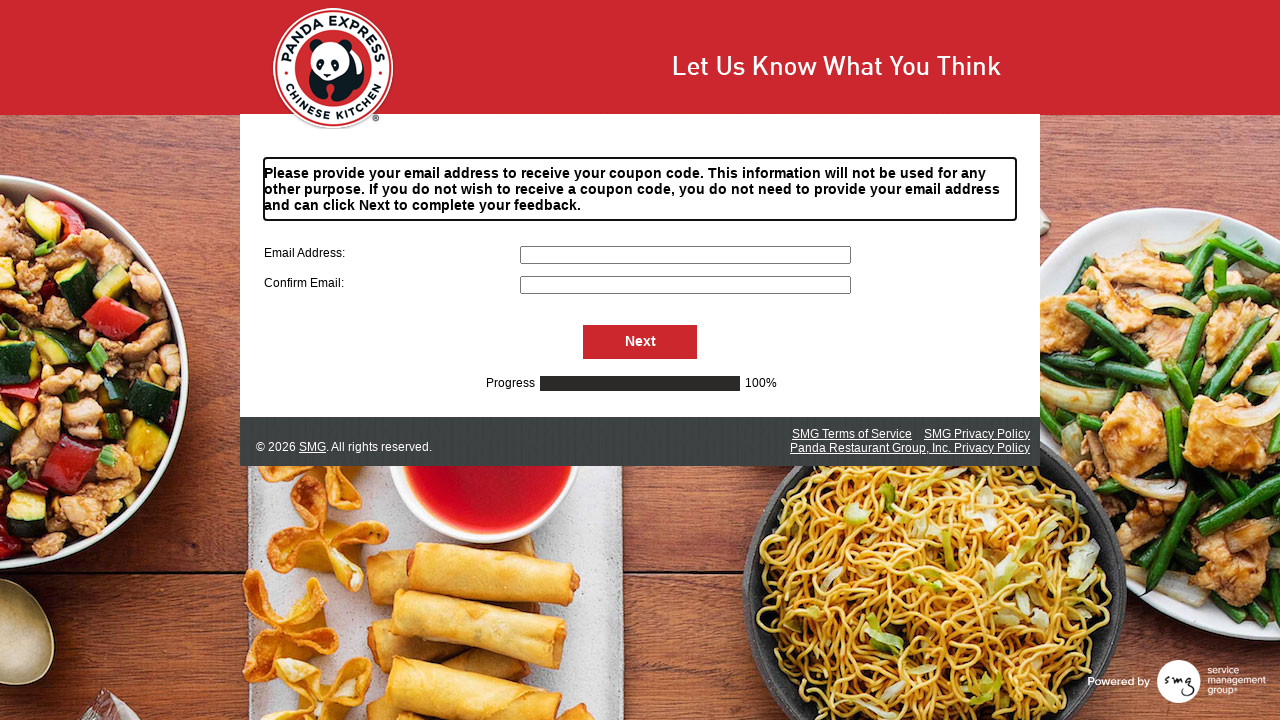

Waited 1000ms for next survey page to load
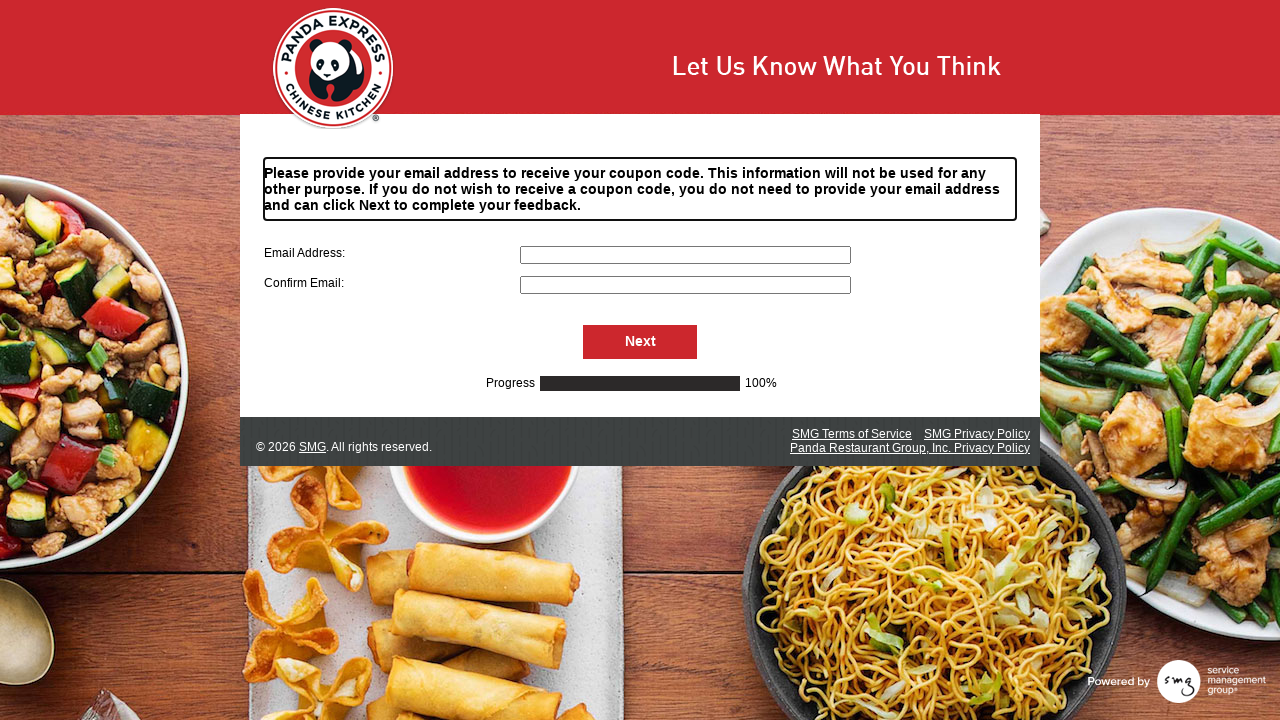

Filled email field S000057 with 'pandatest2024@example.com' on input[name='S000057']
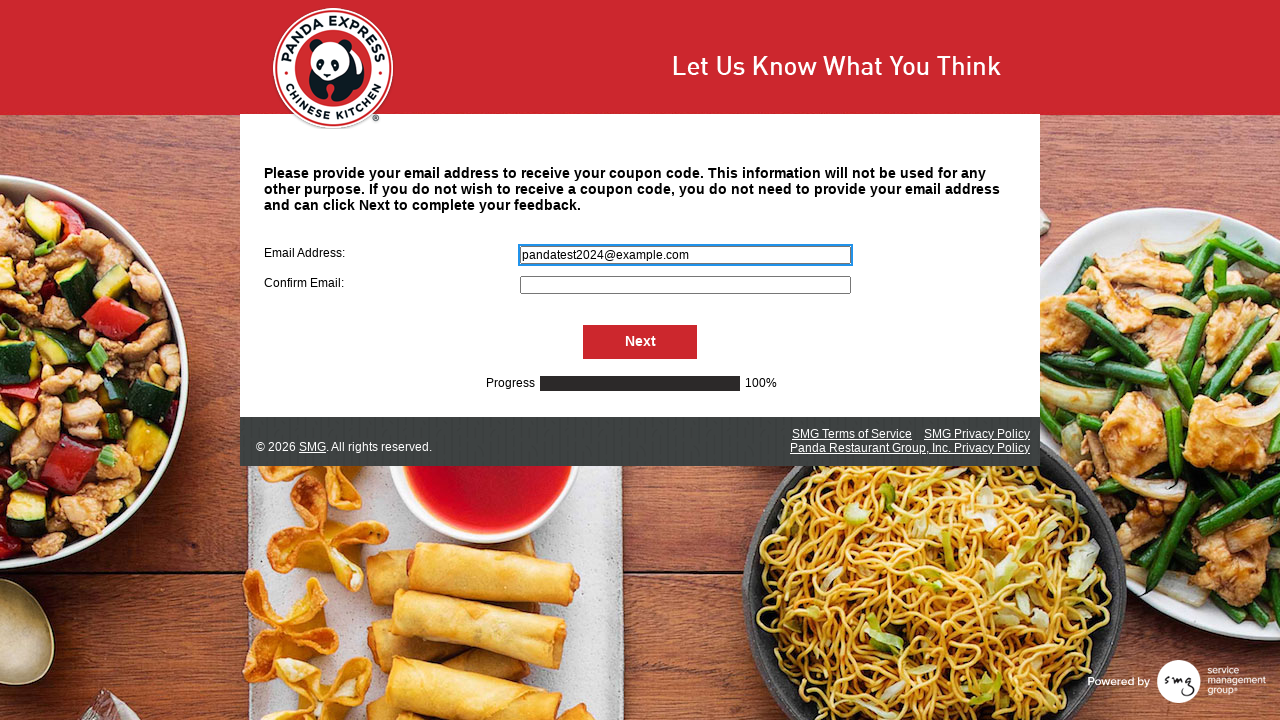

Filled email field S000064 with 'pandatest2024@example.com' on input[name='S000064']
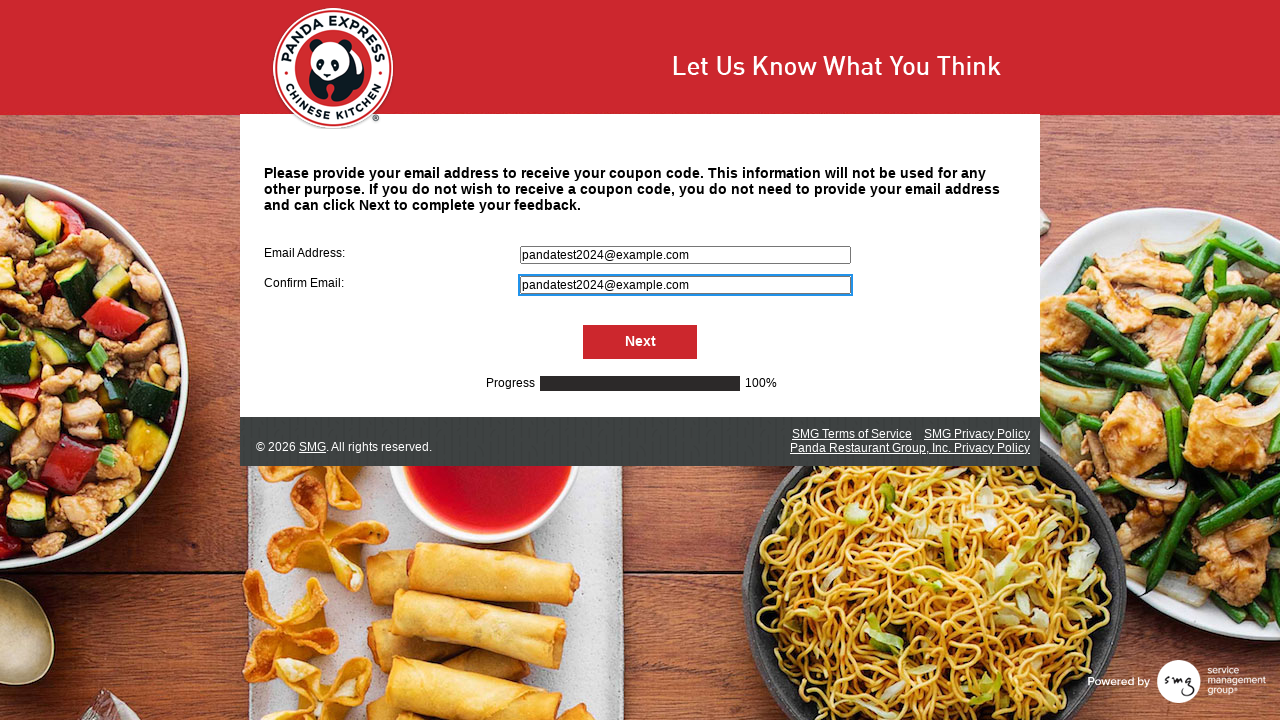

Clicked Next button to submit survey at (640, 342) on #NextButton
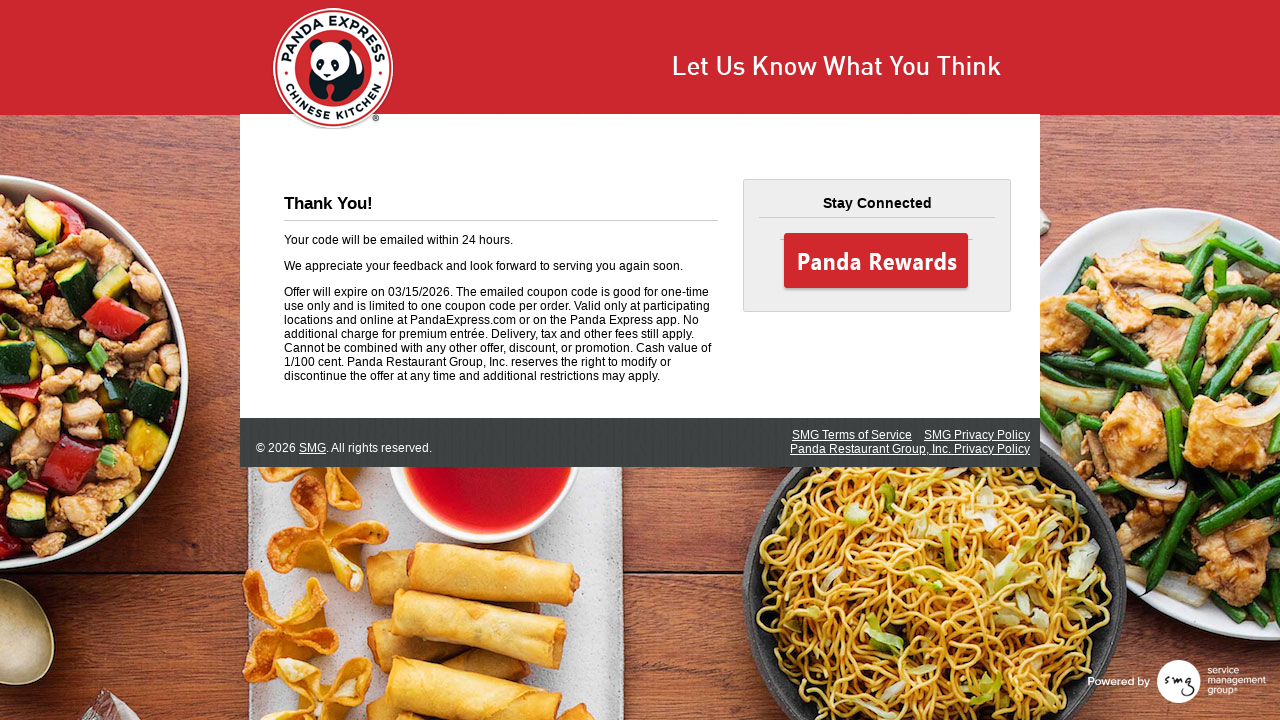

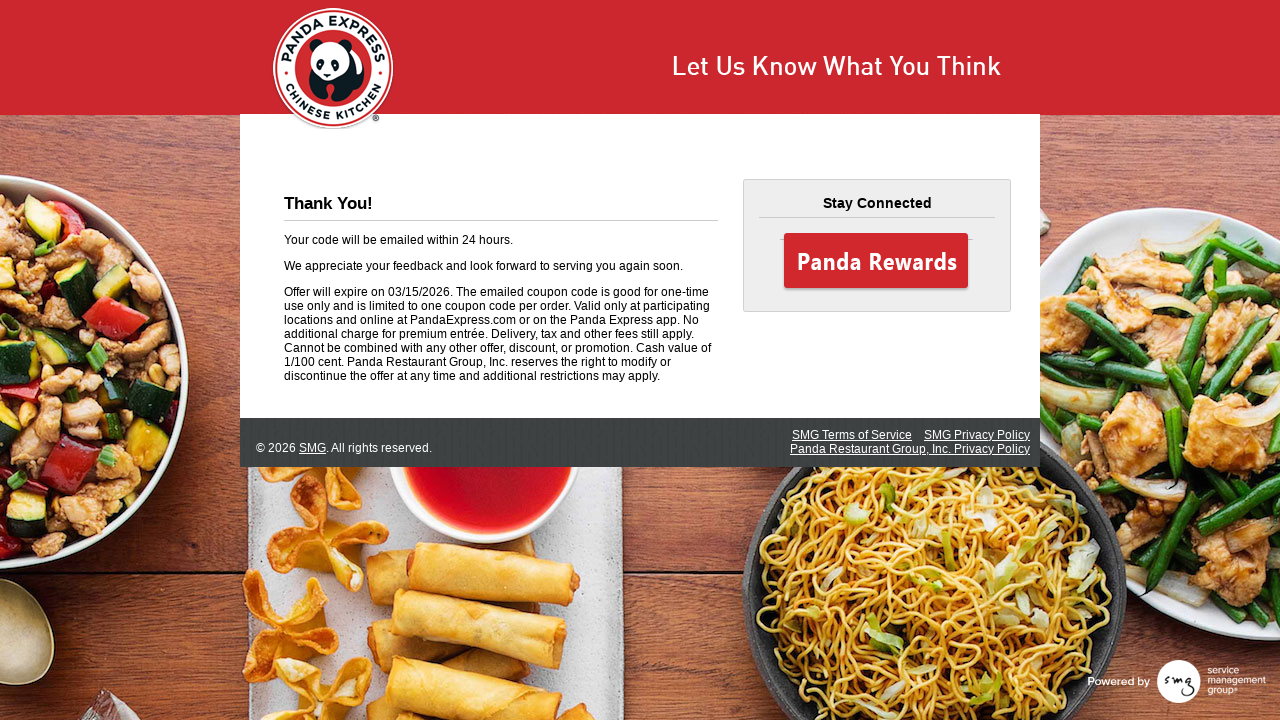